Tests date picker functionality by first filling a date directly, then using the date picker widget to navigate to a specific month/year and select a date

Starting URL: https://testautomationpractice.blogspot.com/

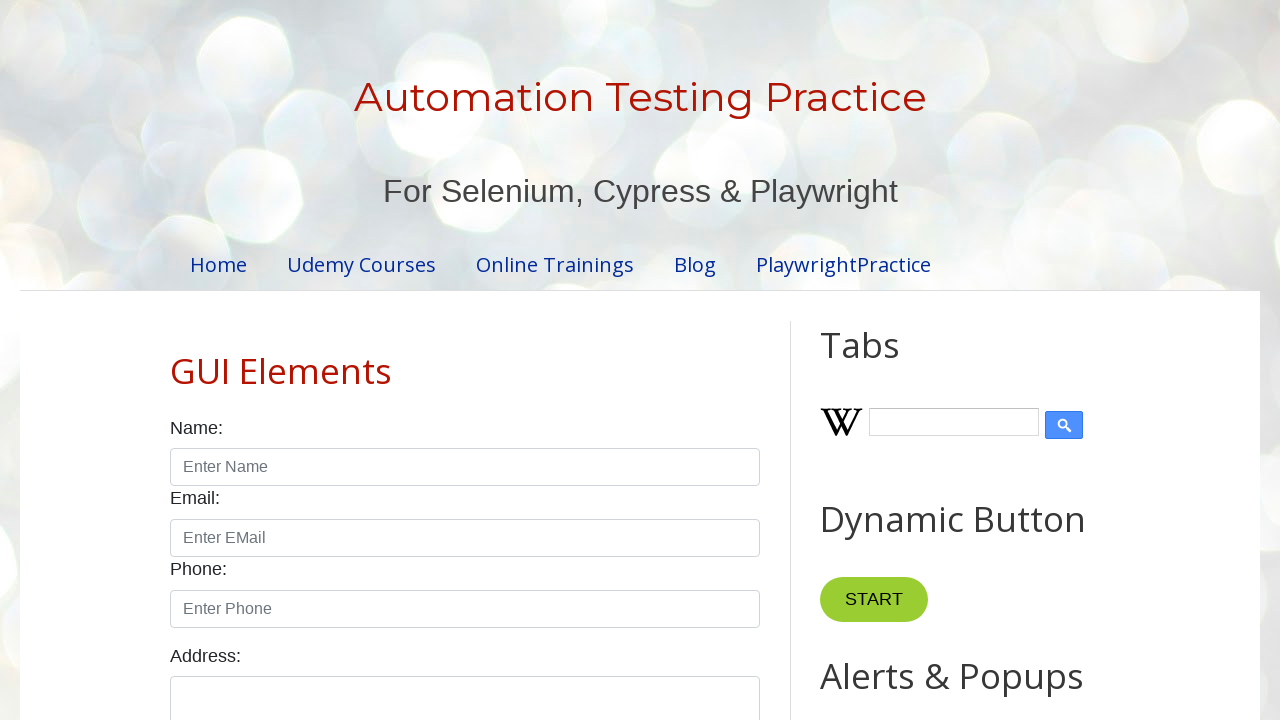

Filled date picker field directly with '06/13/2024' on #datepicker
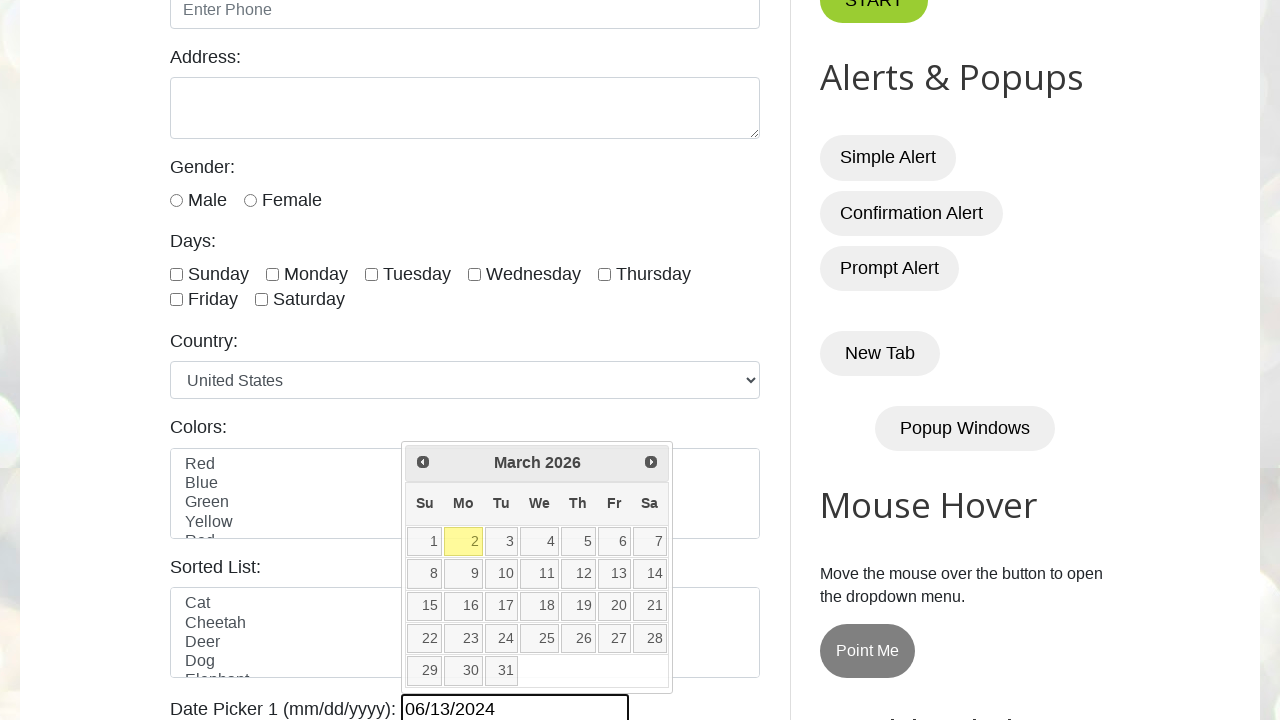

Clicked date picker to open widget at (515, 705) on #datepicker
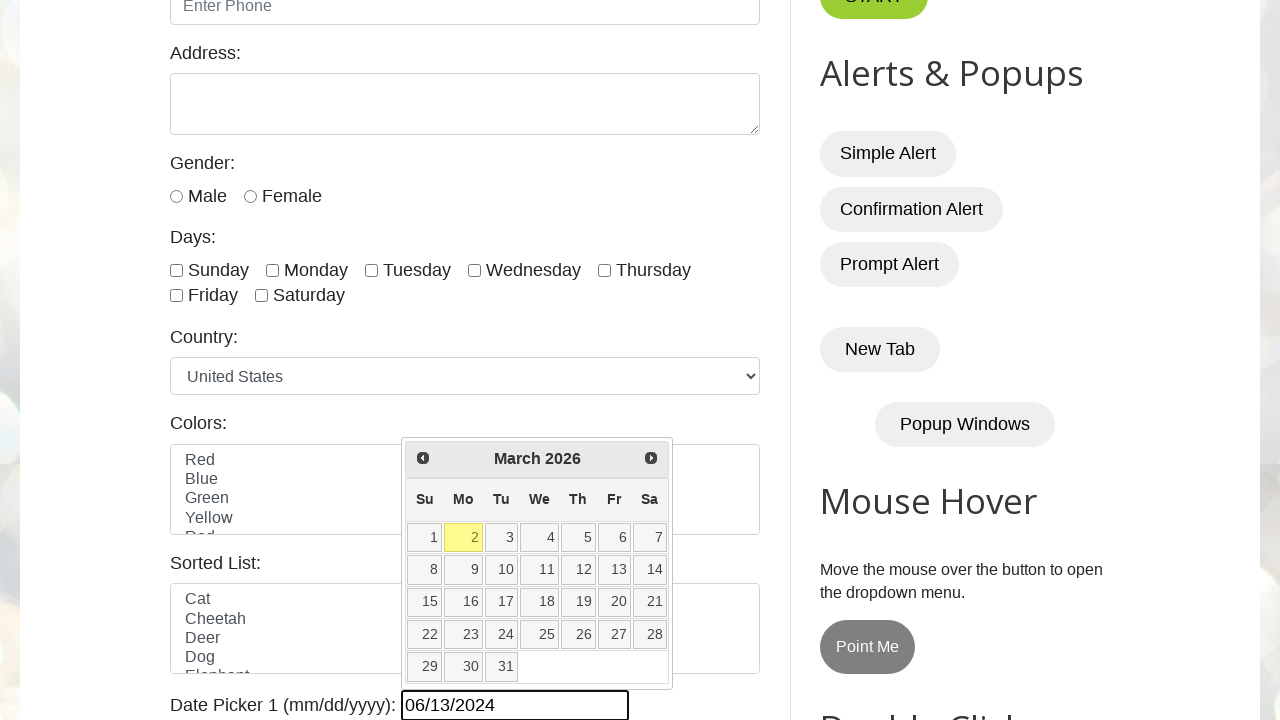

Navigated to previous month in date picker (current: March 2026) at (423, 458) on [title="Prev"]
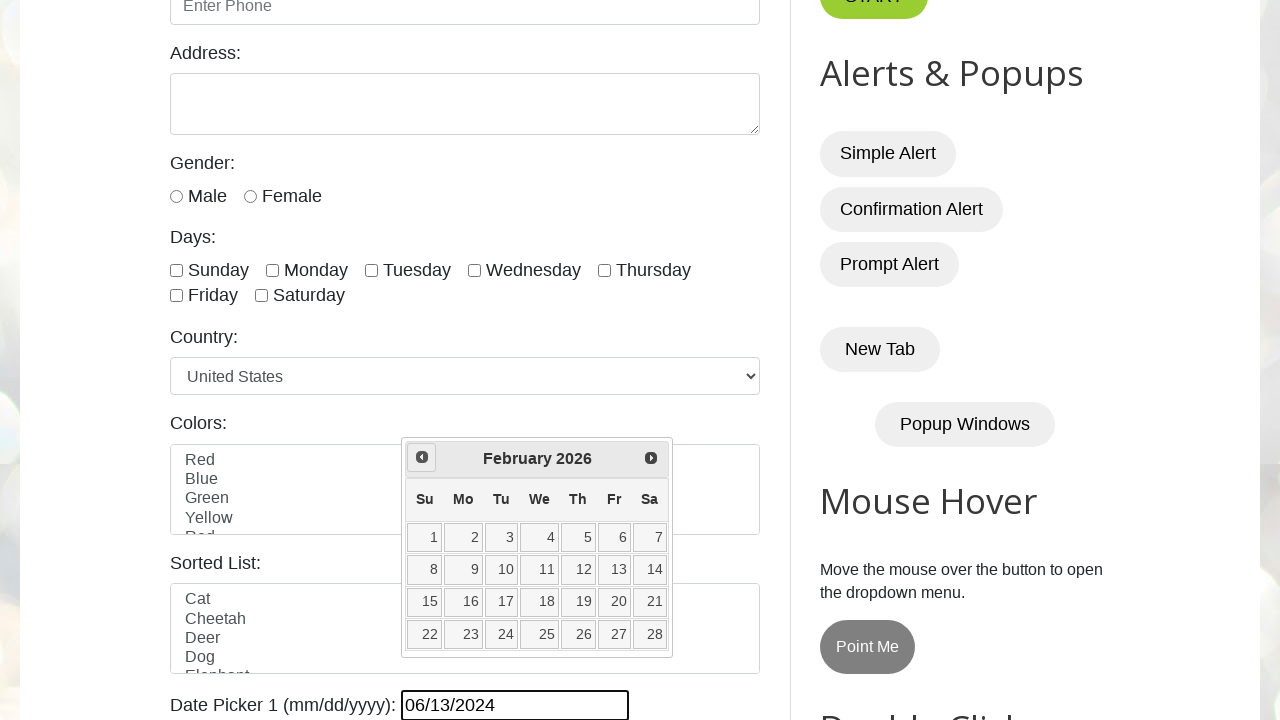

Navigated to previous month in date picker (current: February 2026) at (422, 457) on [title="Prev"]
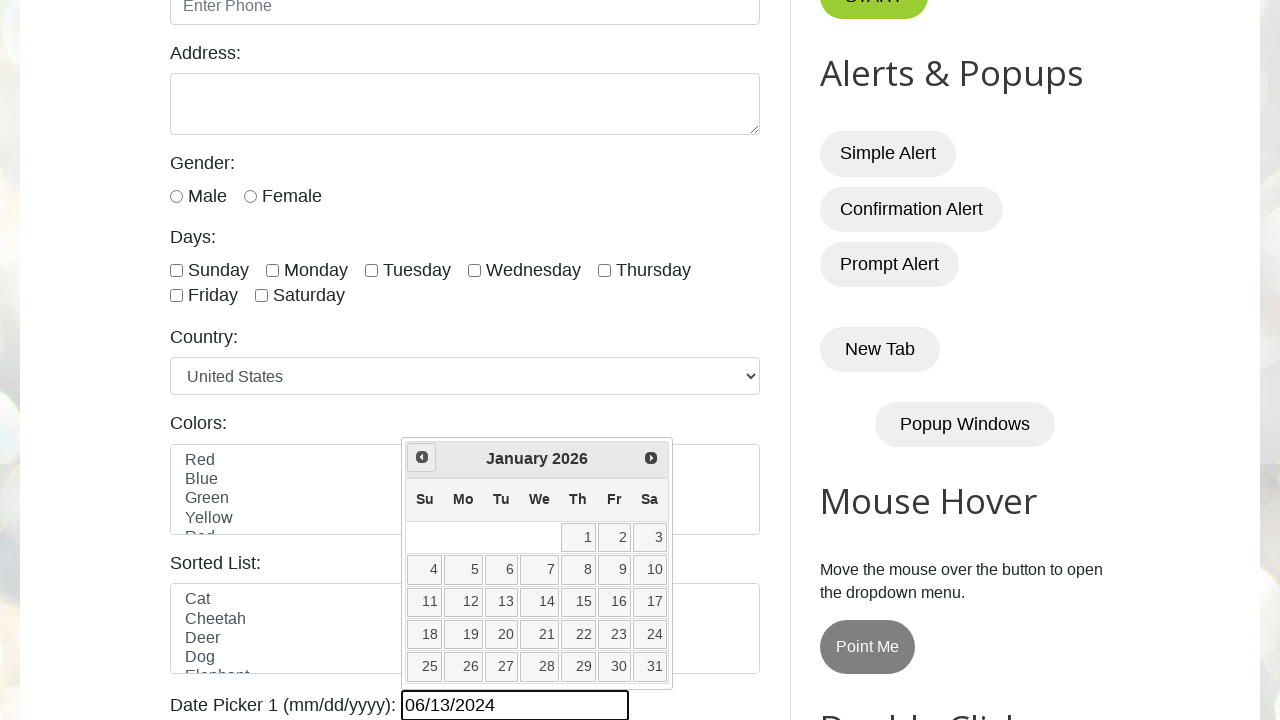

Navigated to previous month in date picker (current: January 2026) at (422, 457) on [title="Prev"]
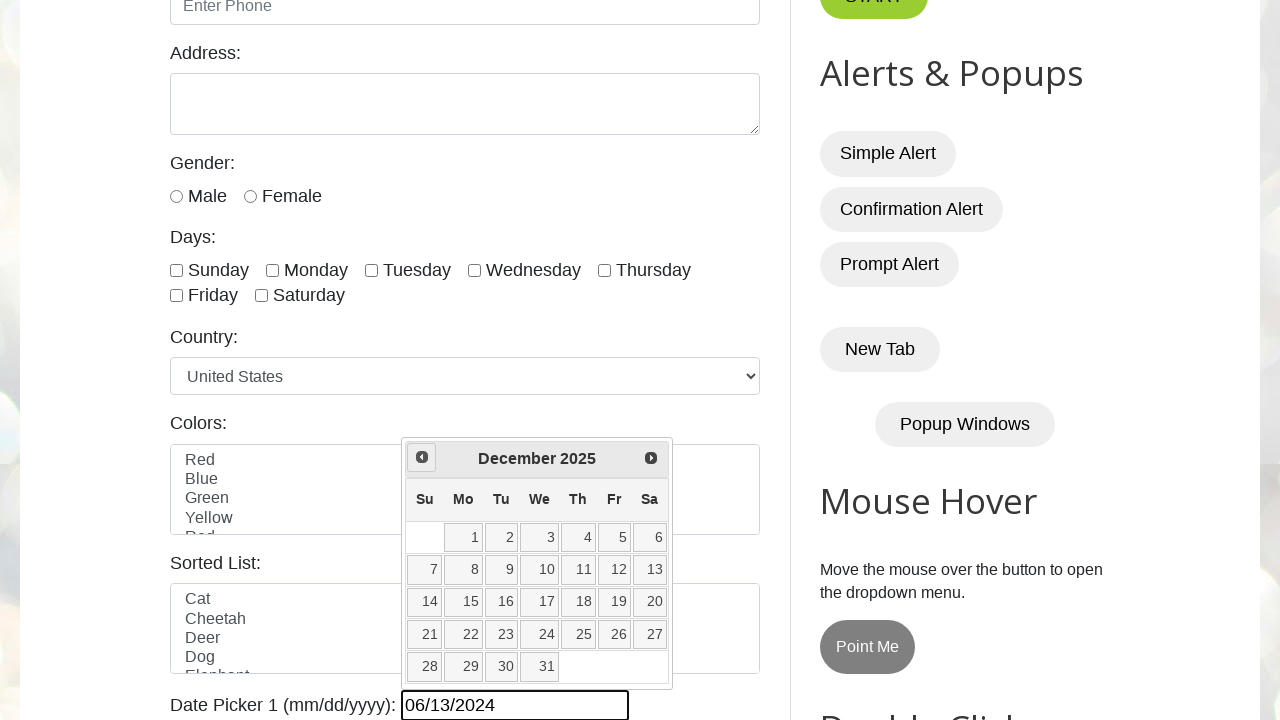

Navigated to previous month in date picker (current: December 2025) at (422, 457) on [title="Prev"]
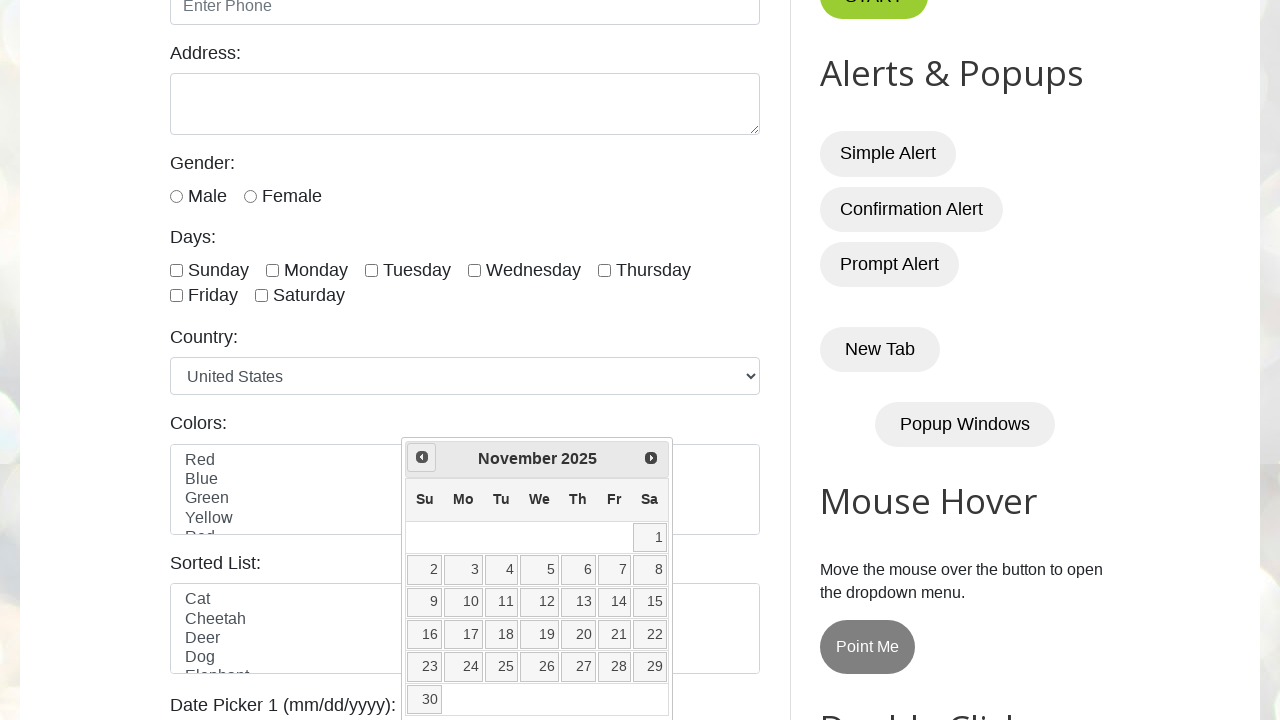

Navigated to previous month in date picker (current: November 2025) at (422, 457) on [title="Prev"]
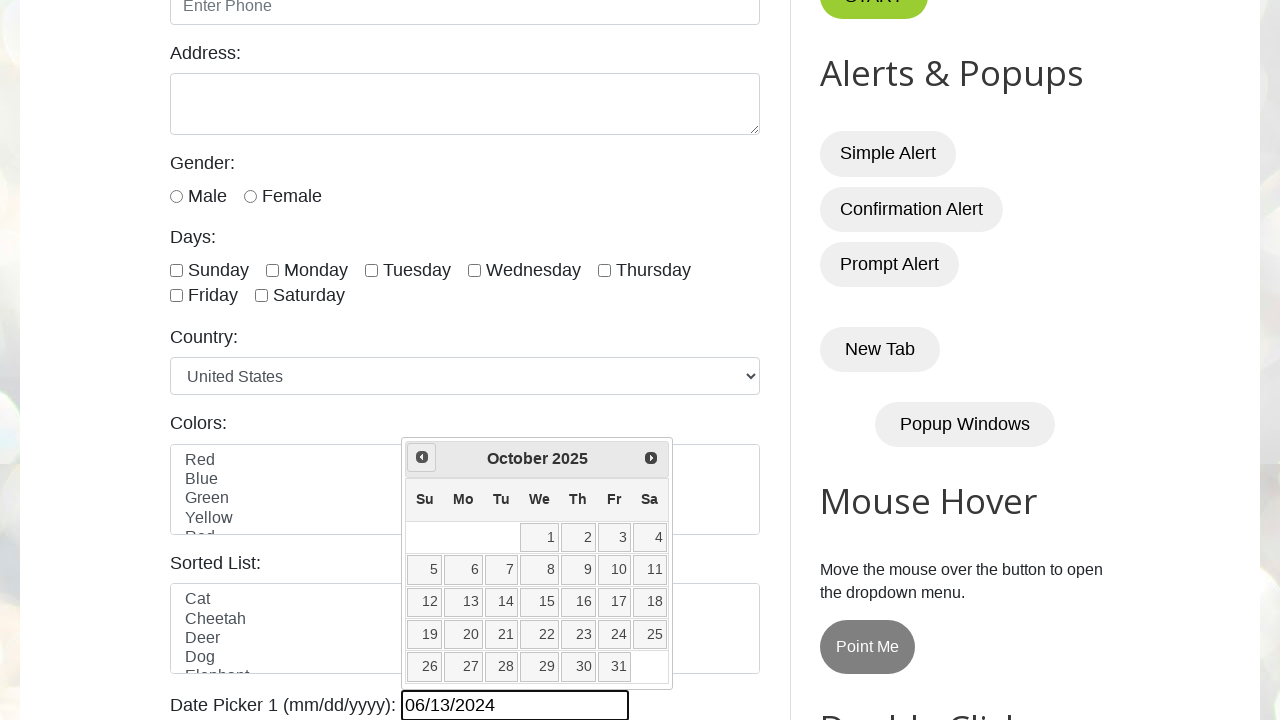

Navigated to previous month in date picker (current: October 2025) at (422, 457) on [title="Prev"]
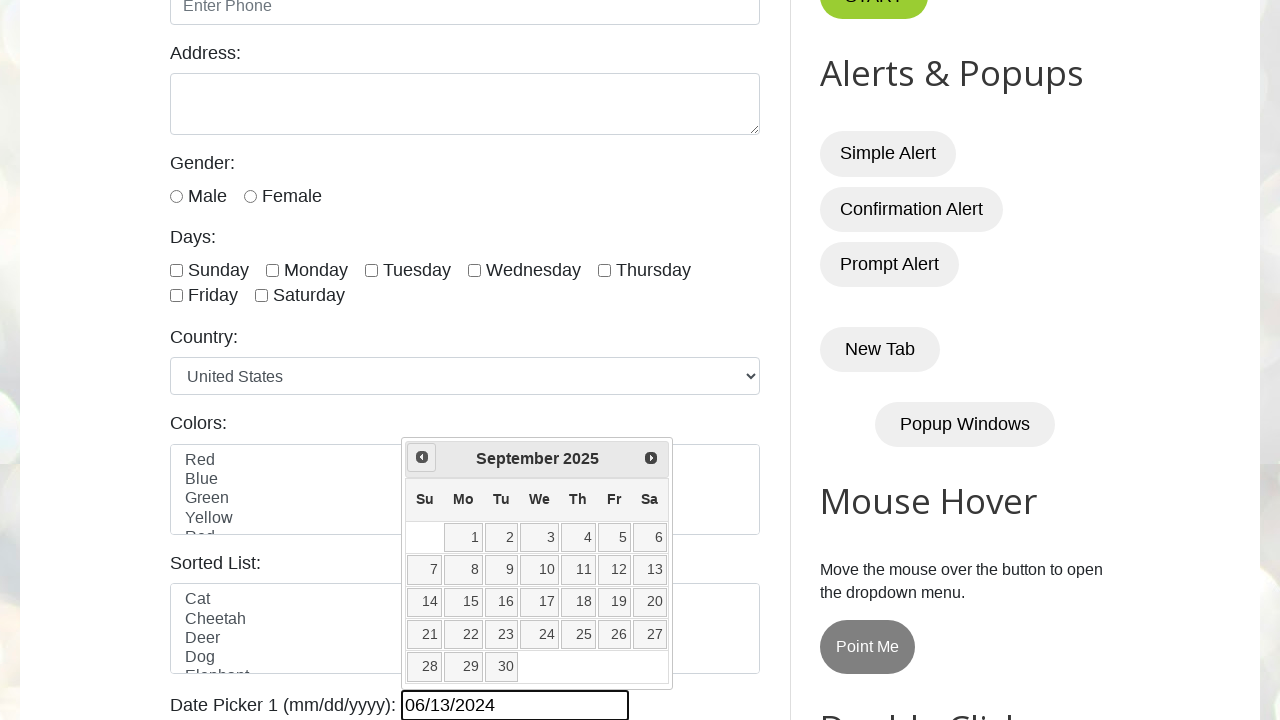

Navigated to previous month in date picker (current: September 2025) at (422, 457) on [title="Prev"]
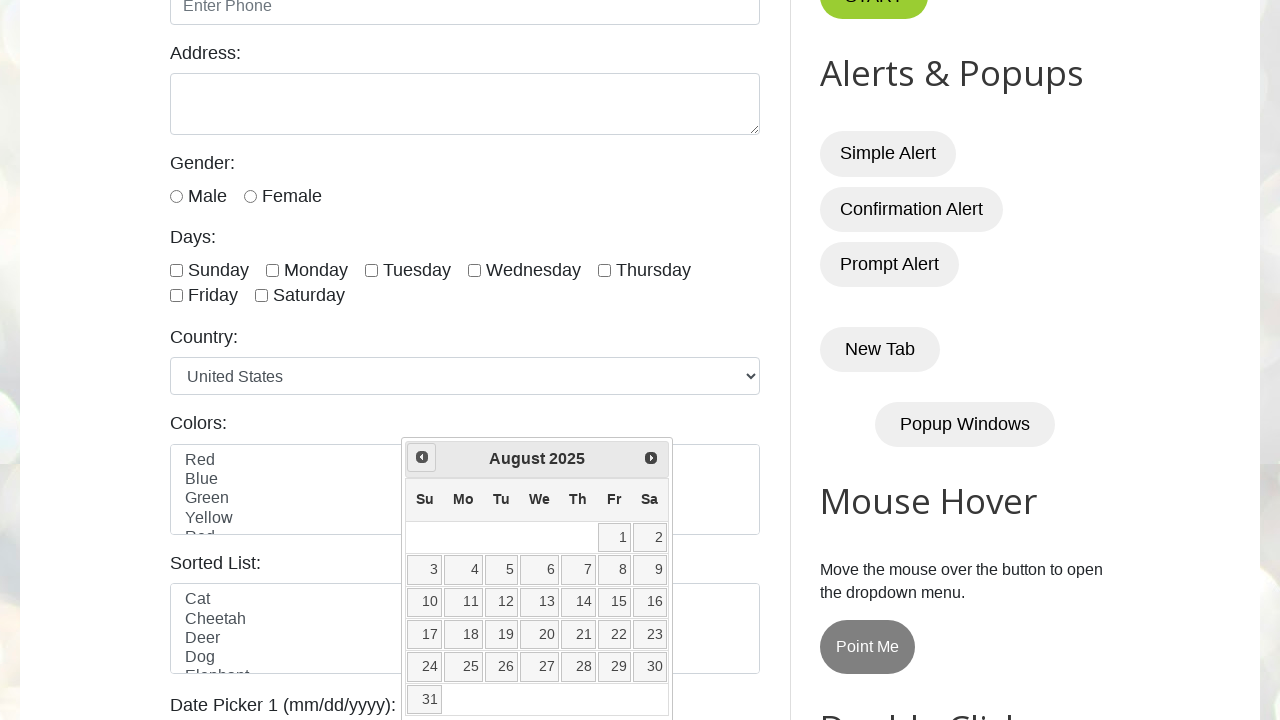

Navigated to previous month in date picker (current: August 2025) at (422, 457) on [title="Prev"]
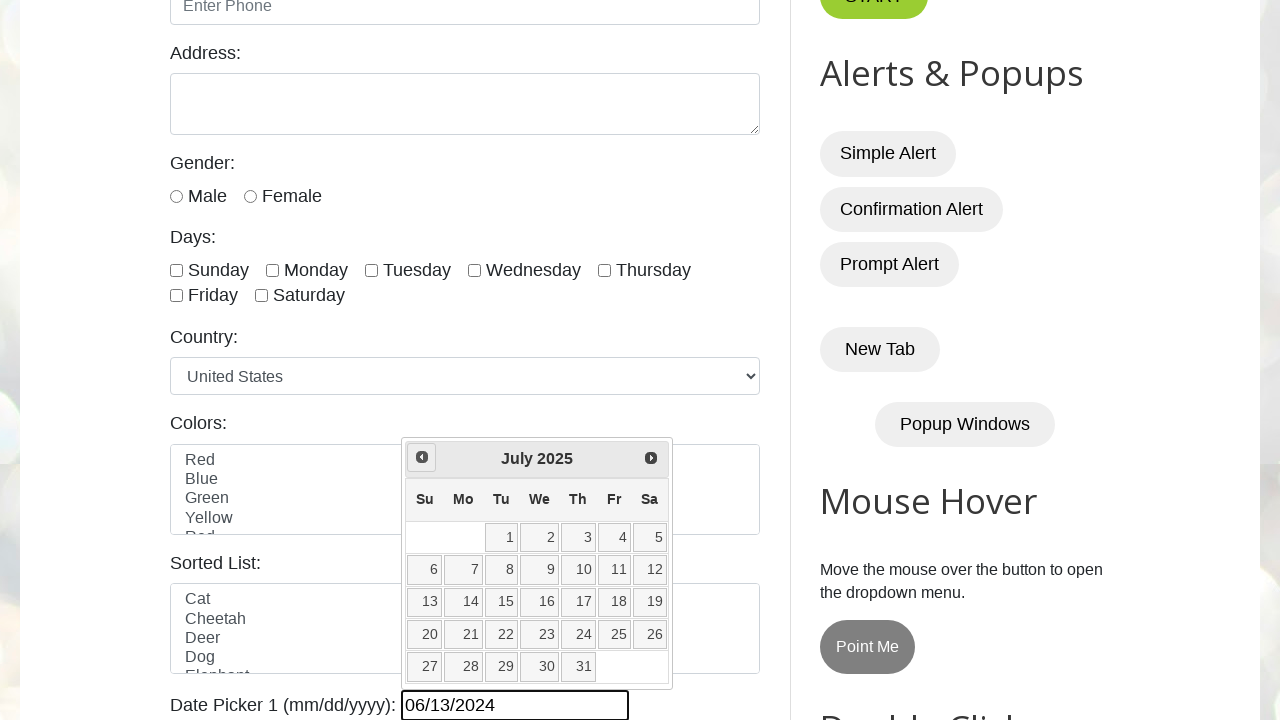

Navigated to previous month in date picker (current: July 2025) at (422, 457) on [title="Prev"]
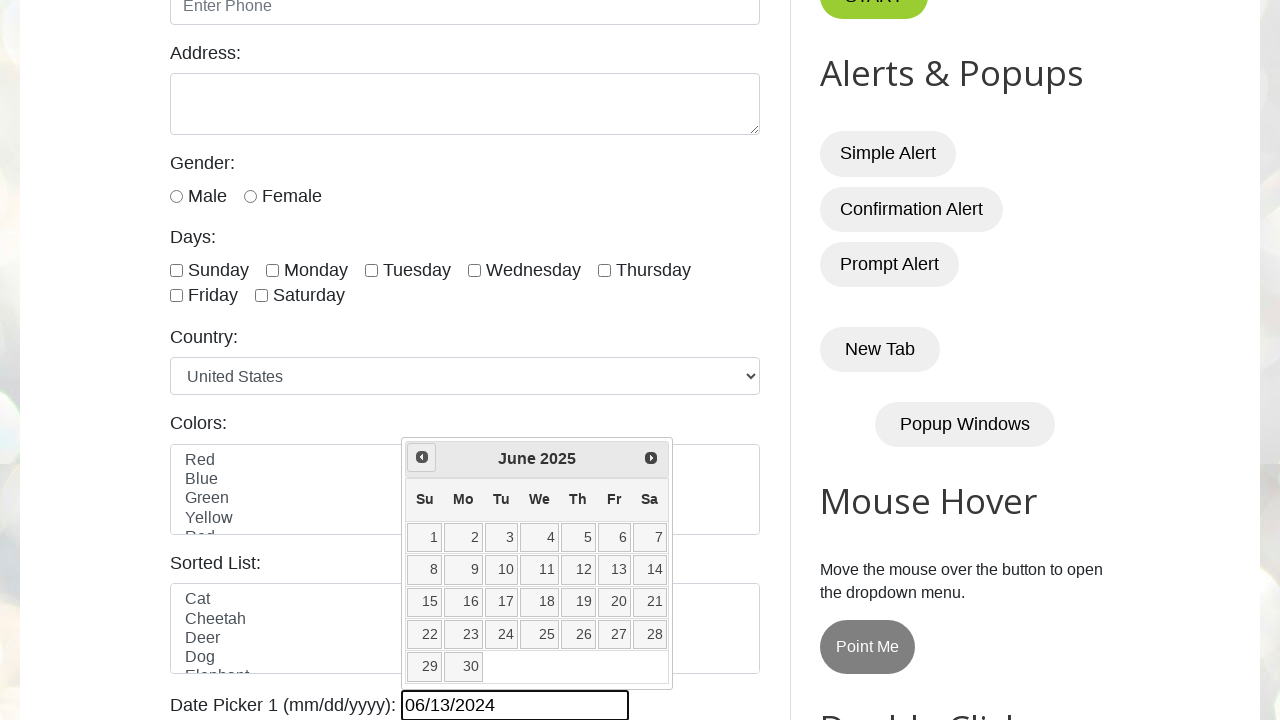

Navigated to previous month in date picker (current: June 2025) at (422, 457) on [title="Prev"]
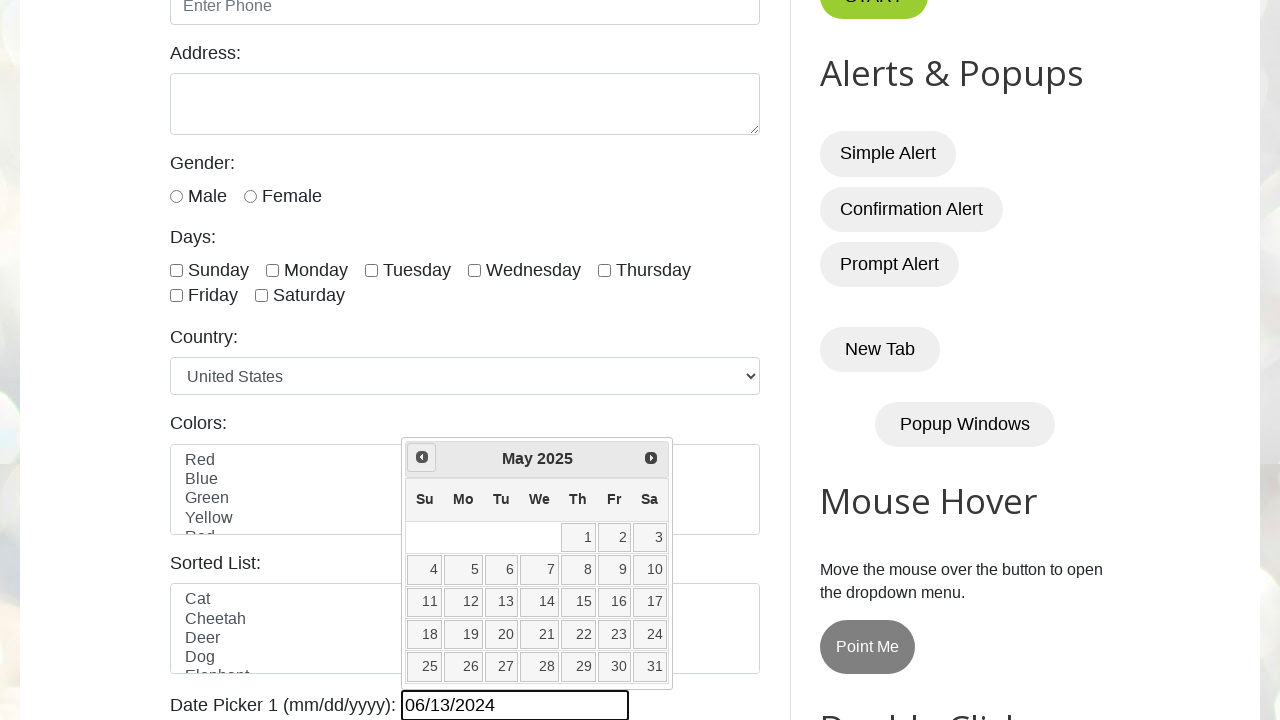

Navigated to previous month in date picker (current: May 2025) at (422, 457) on [title="Prev"]
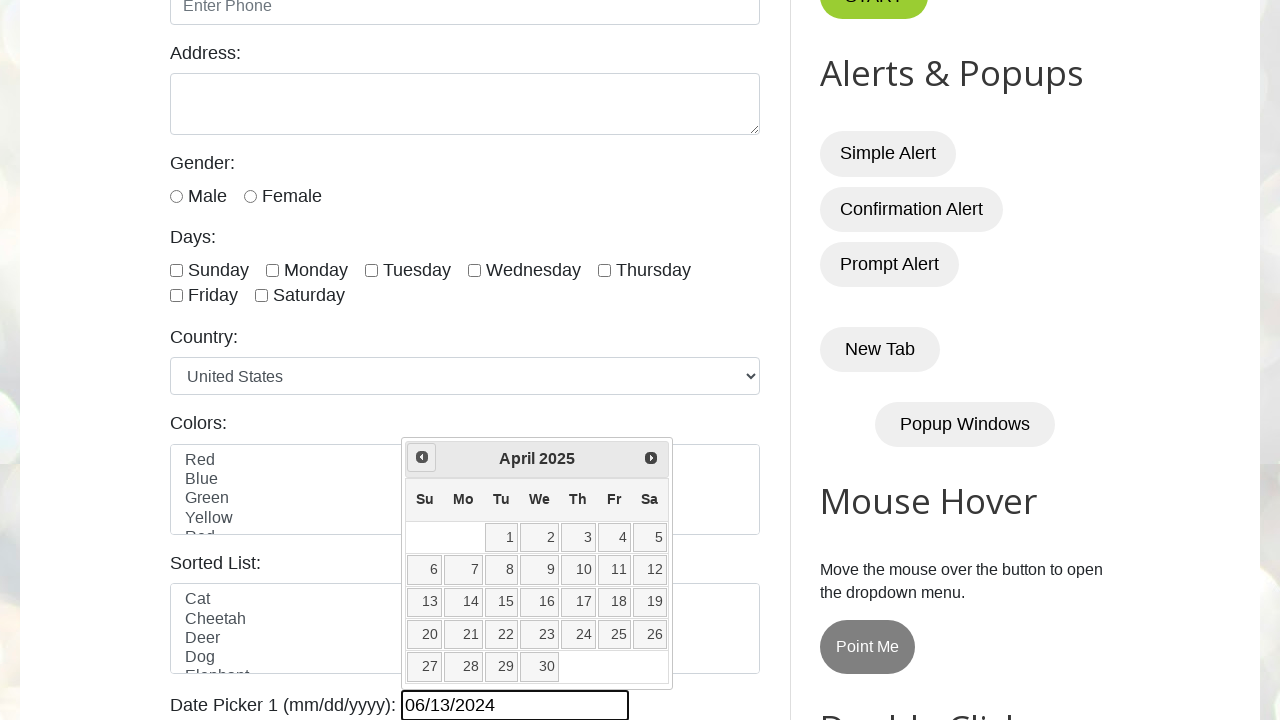

Navigated to previous month in date picker (current: April 2025) at (422, 457) on [title="Prev"]
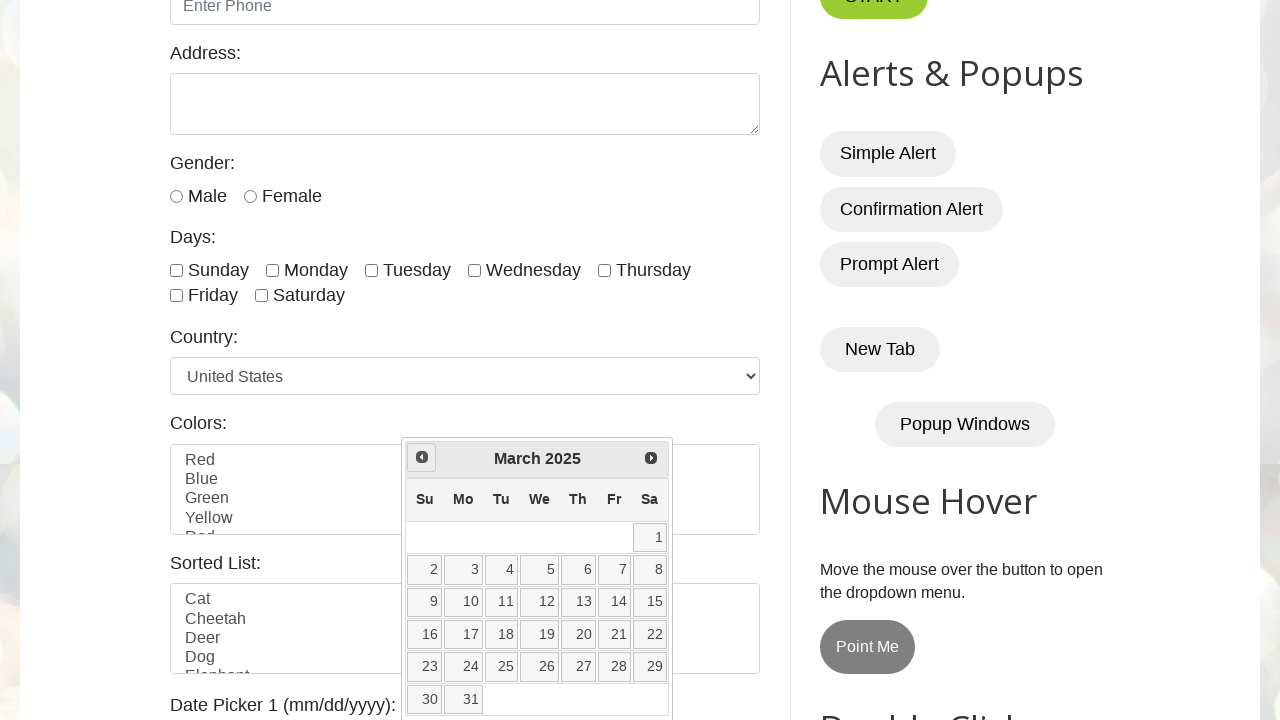

Navigated to previous month in date picker (current: March 2025) at (422, 457) on [title="Prev"]
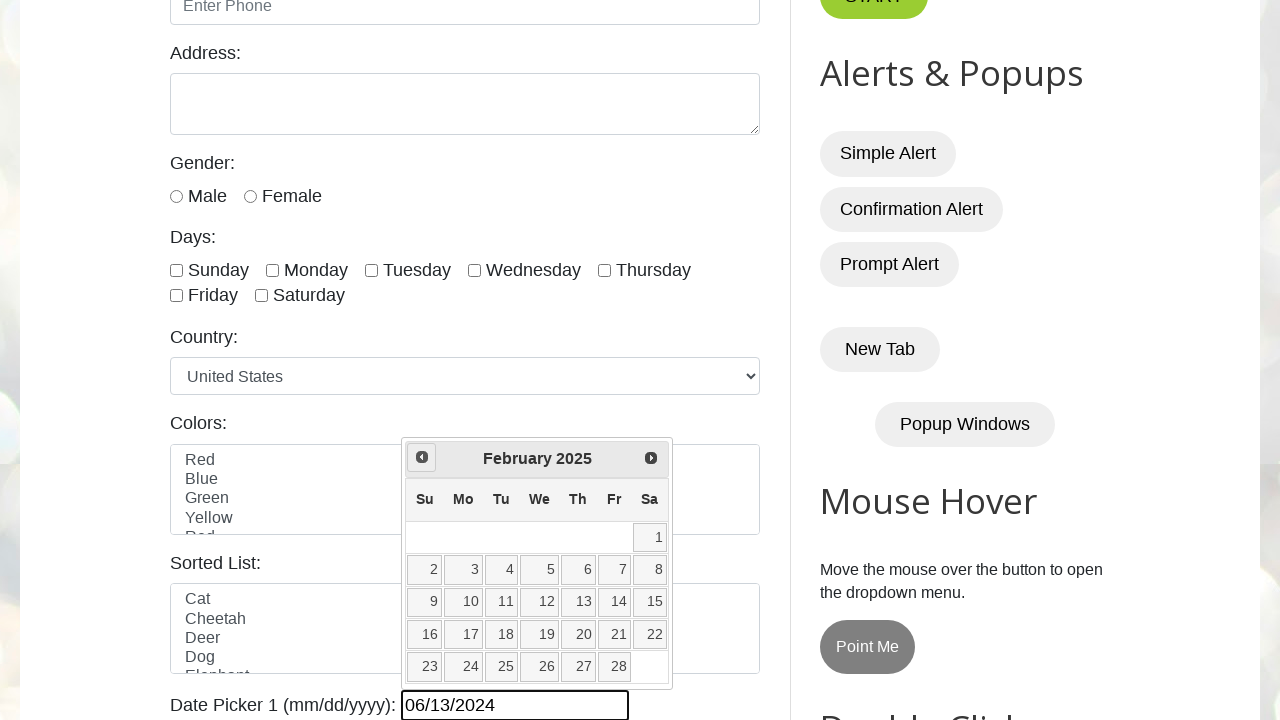

Navigated to previous month in date picker (current: February 2025) at (422, 457) on [title="Prev"]
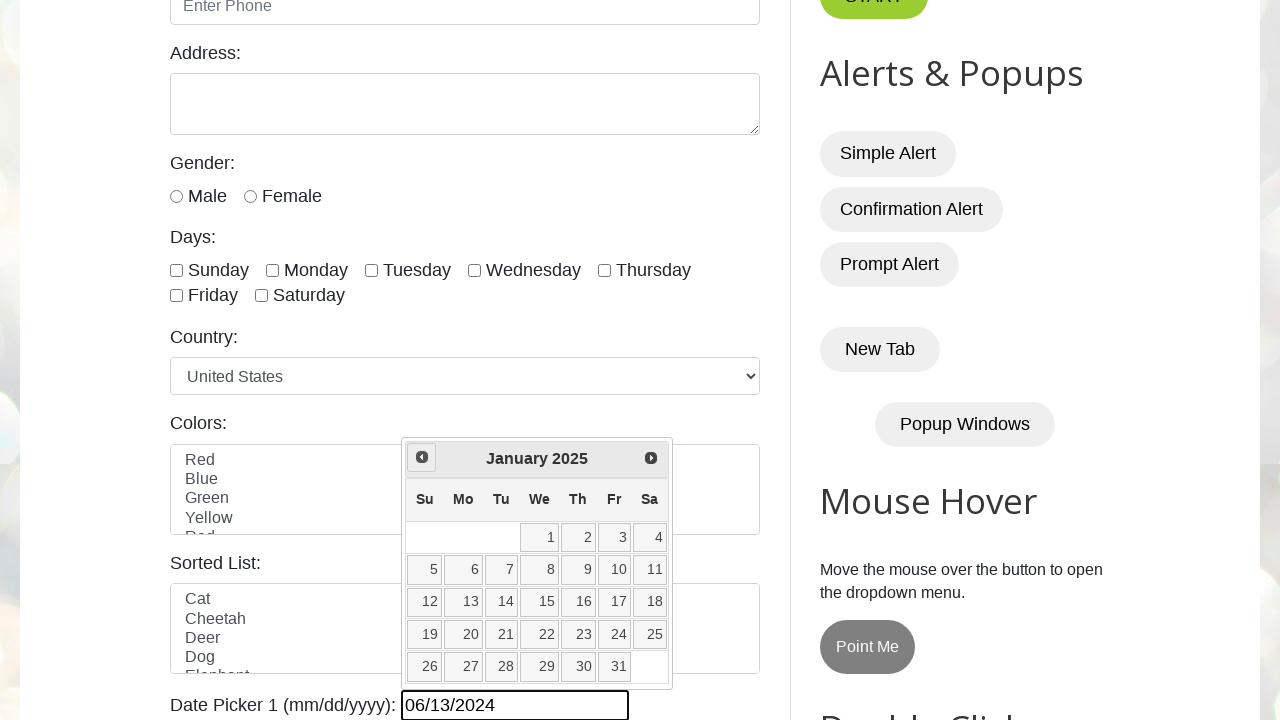

Navigated to previous month in date picker (current: January 2025) at (422, 457) on [title="Prev"]
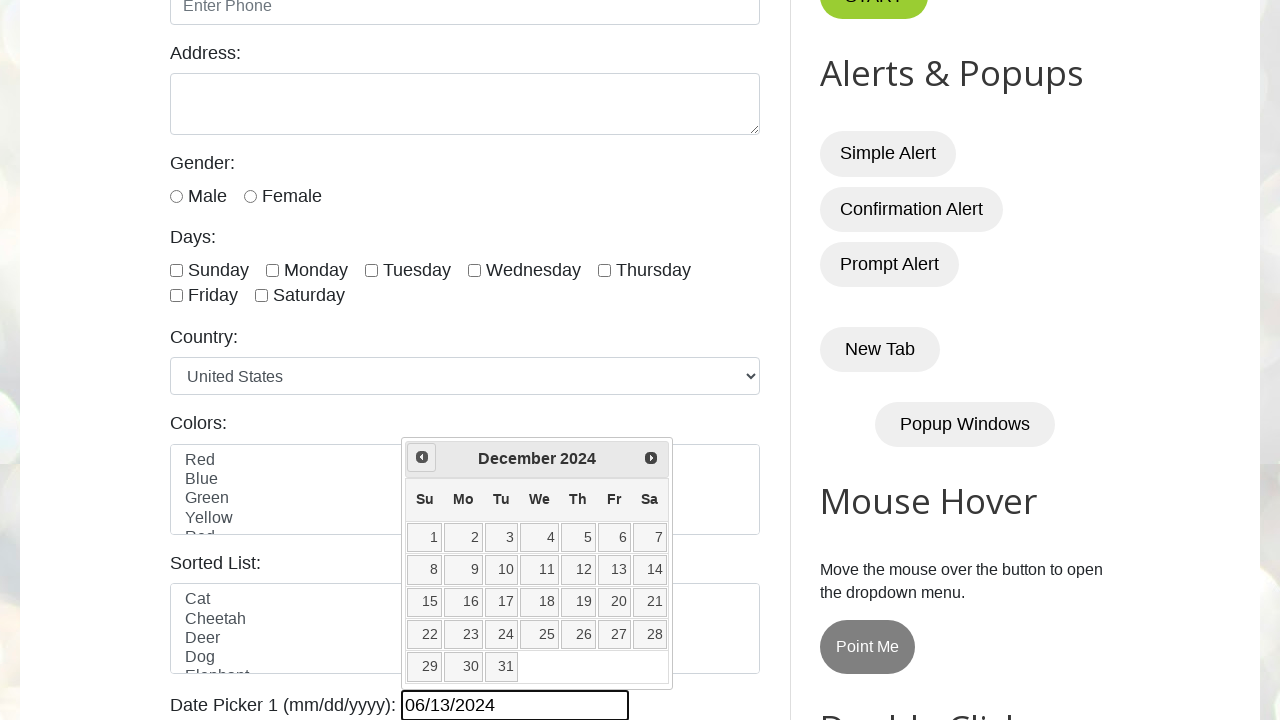

Navigated to previous month in date picker (current: December 2024) at (422, 457) on [title="Prev"]
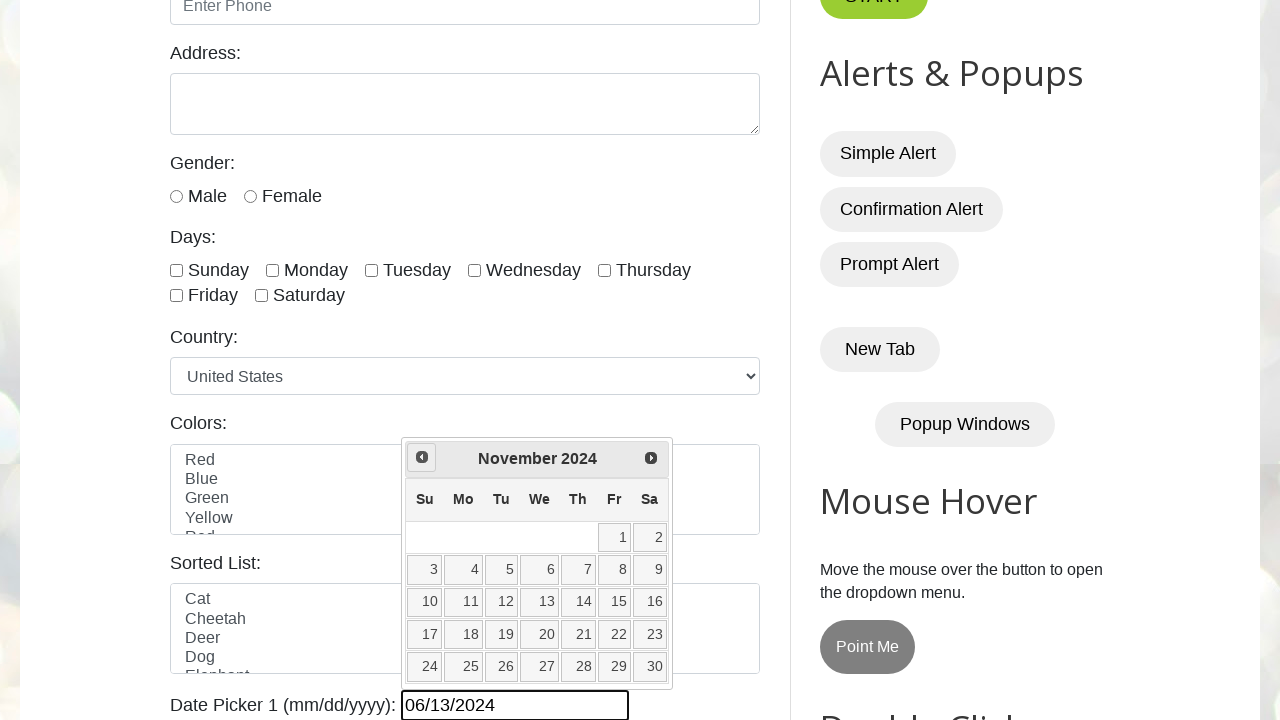

Navigated to previous month in date picker (current: November 2024) at (422, 457) on [title="Prev"]
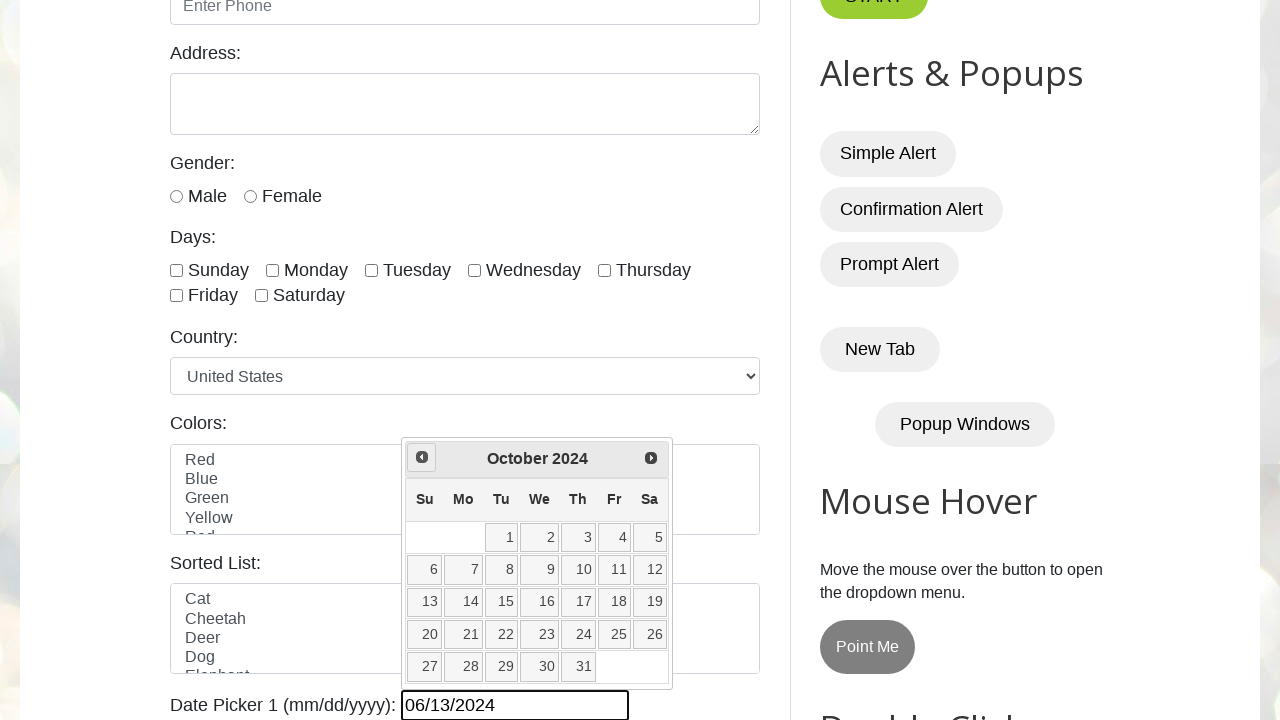

Navigated to previous month in date picker (current: October 2024) at (422, 457) on [title="Prev"]
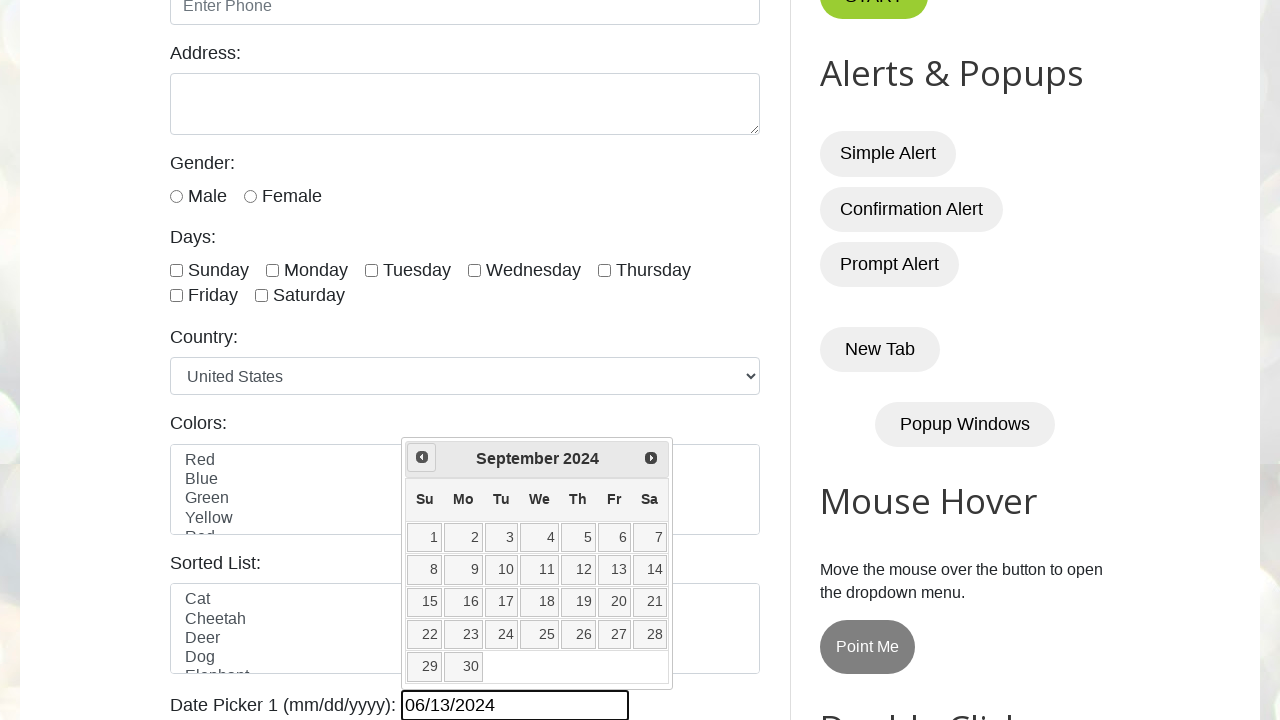

Navigated to previous month in date picker (current: September 2024) at (422, 457) on [title="Prev"]
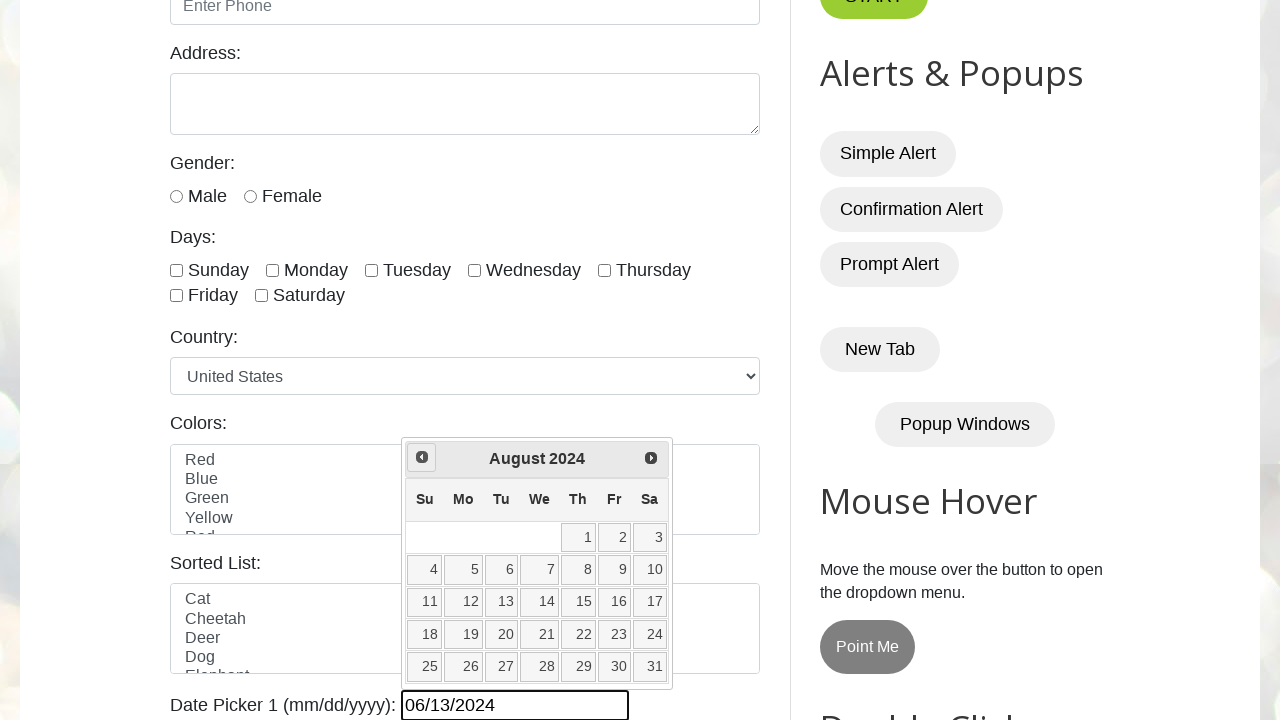

Navigated to previous month in date picker (current: August 2024) at (422, 457) on [title="Prev"]
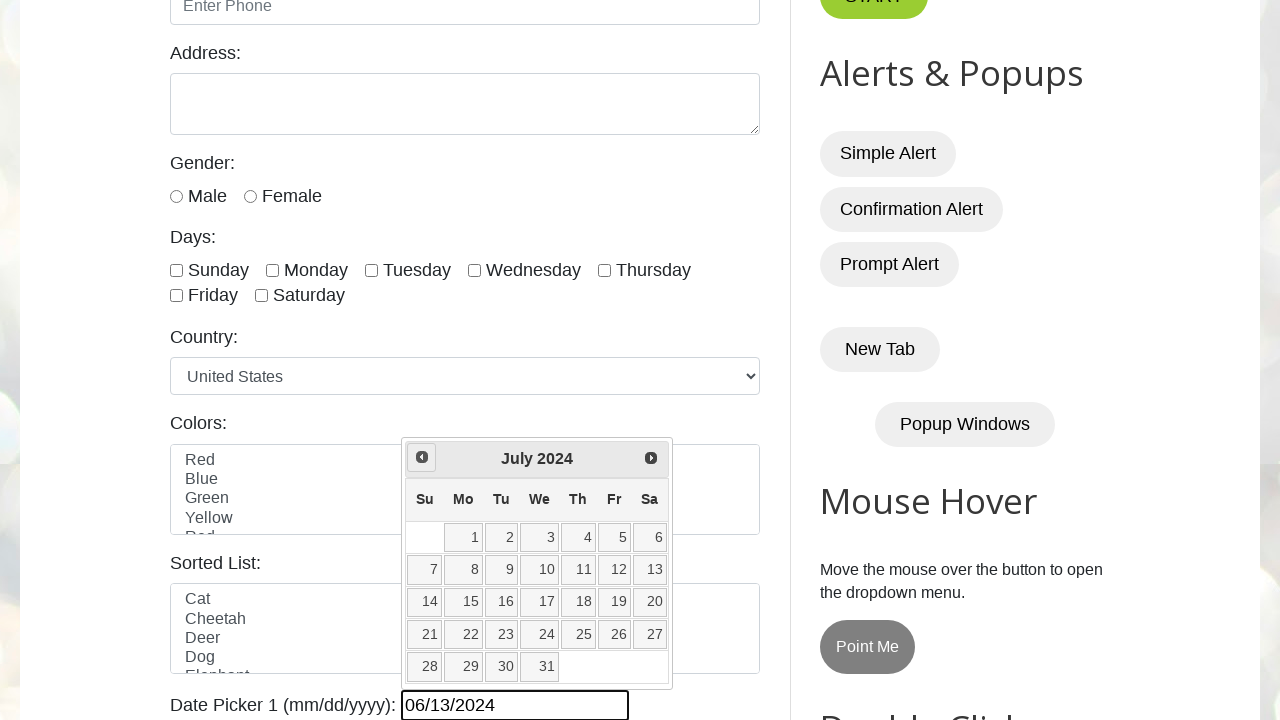

Navigated to previous month in date picker (current: July 2024) at (422, 457) on [title="Prev"]
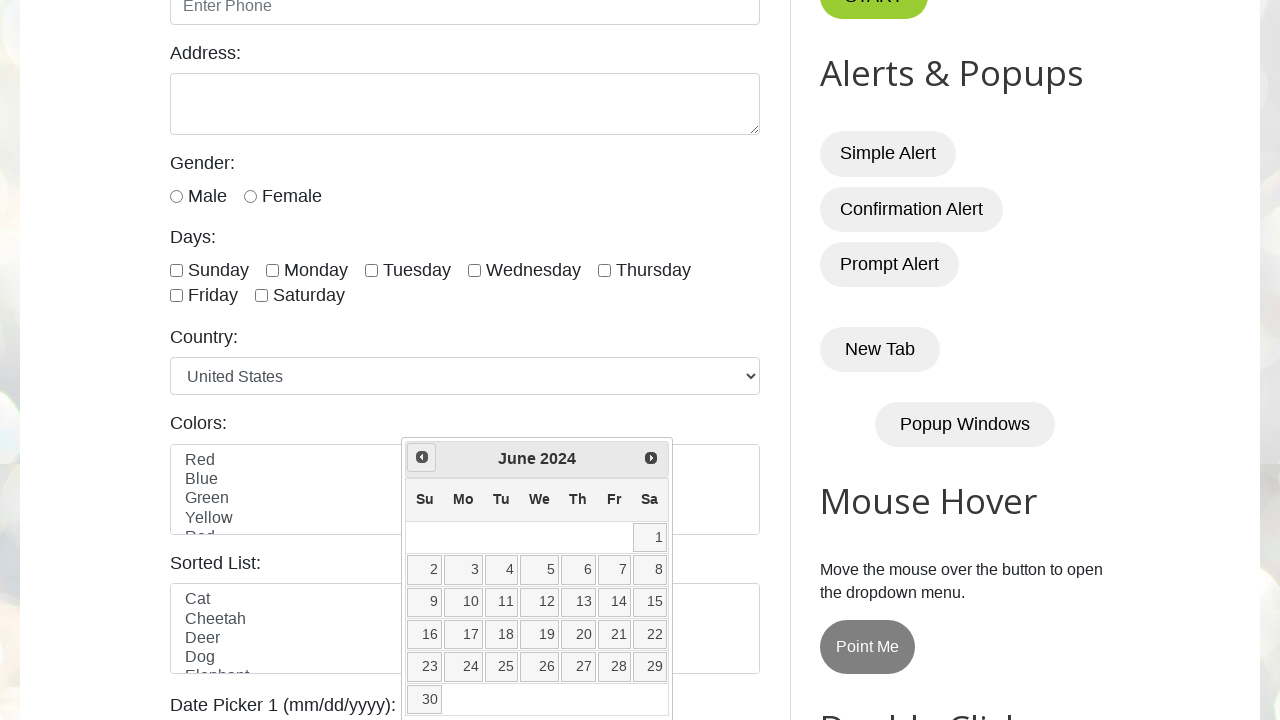

Navigated to previous month in date picker (current: June 2024) at (422, 457) on [title="Prev"]
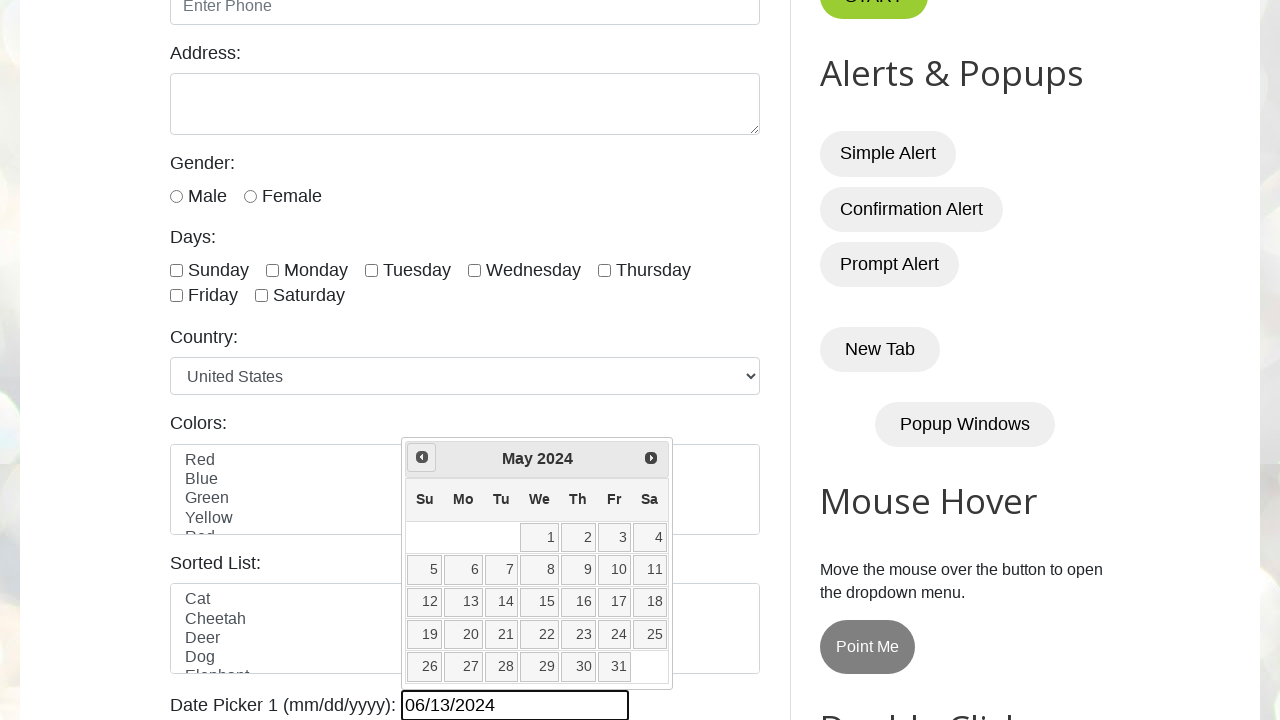

Navigated to previous month in date picker (current: May 2024) at (422, 457) on [title="Prev"]
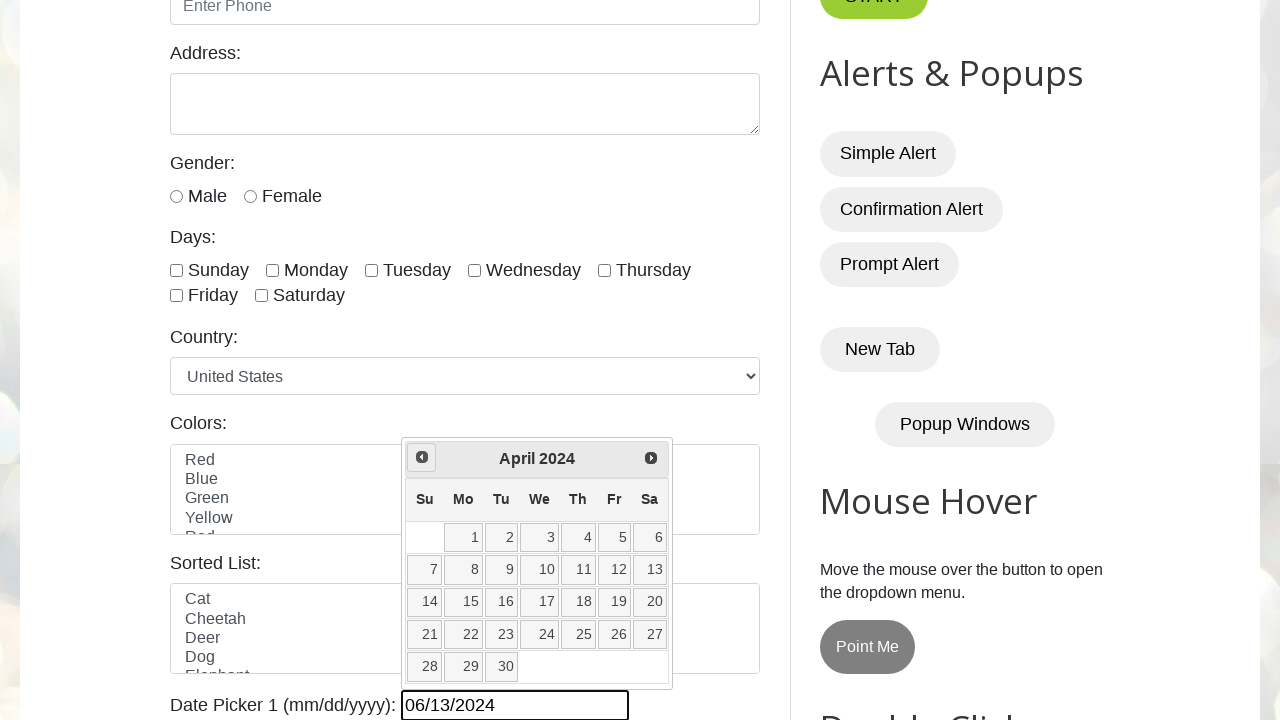

Navigated to previous month in date picker (current: April 2024) at (422, 457) on [title="Prev"]
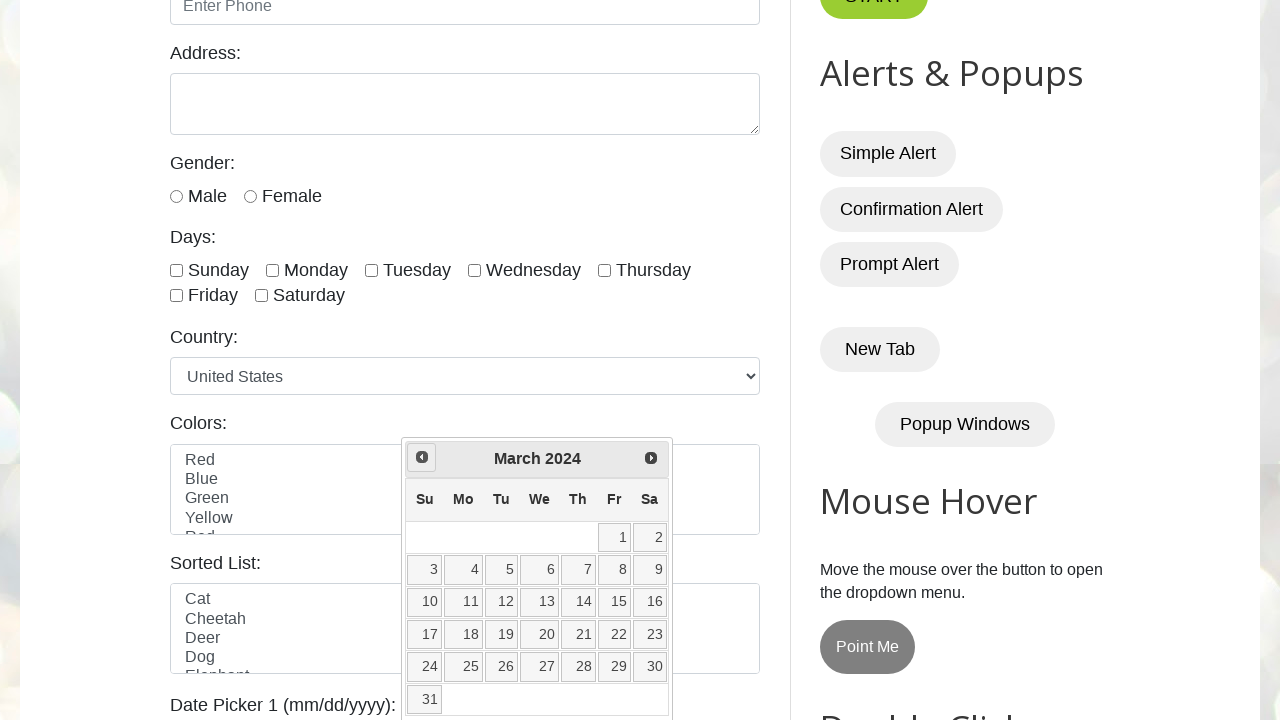

Navigated to previous month in date picker (current: March 2024) at (422, 457) on [title="Prev"]
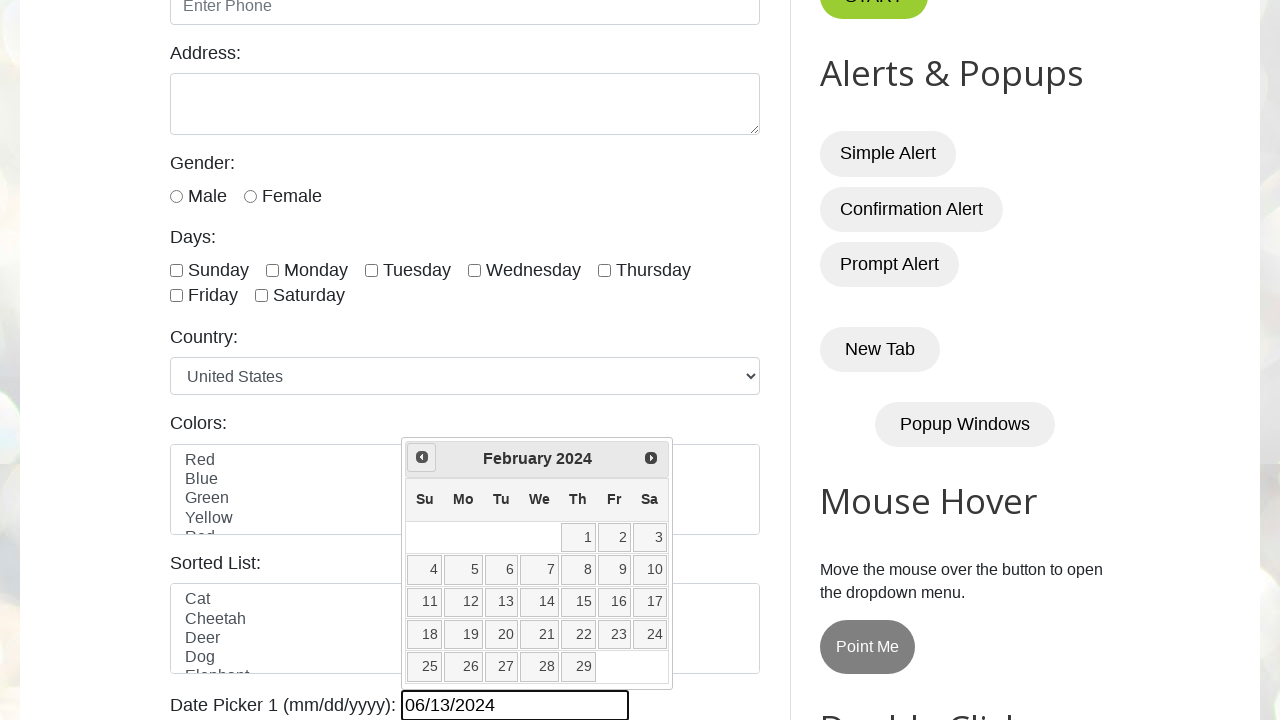

Navigated to previous month in date picker (current: February 2024) at (422, 457) on [title="Prev"]
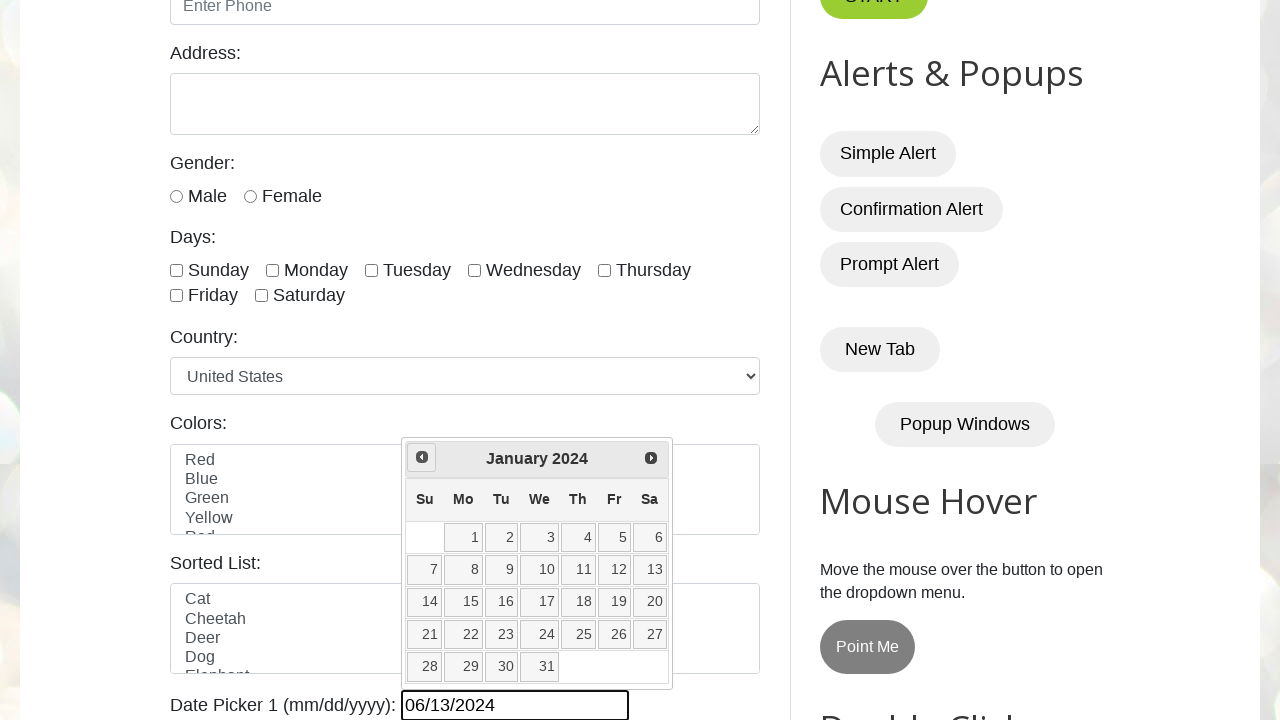

Navigated to previous month in date picker (current: January 2024) at (422, 457) on [title="Prev"]
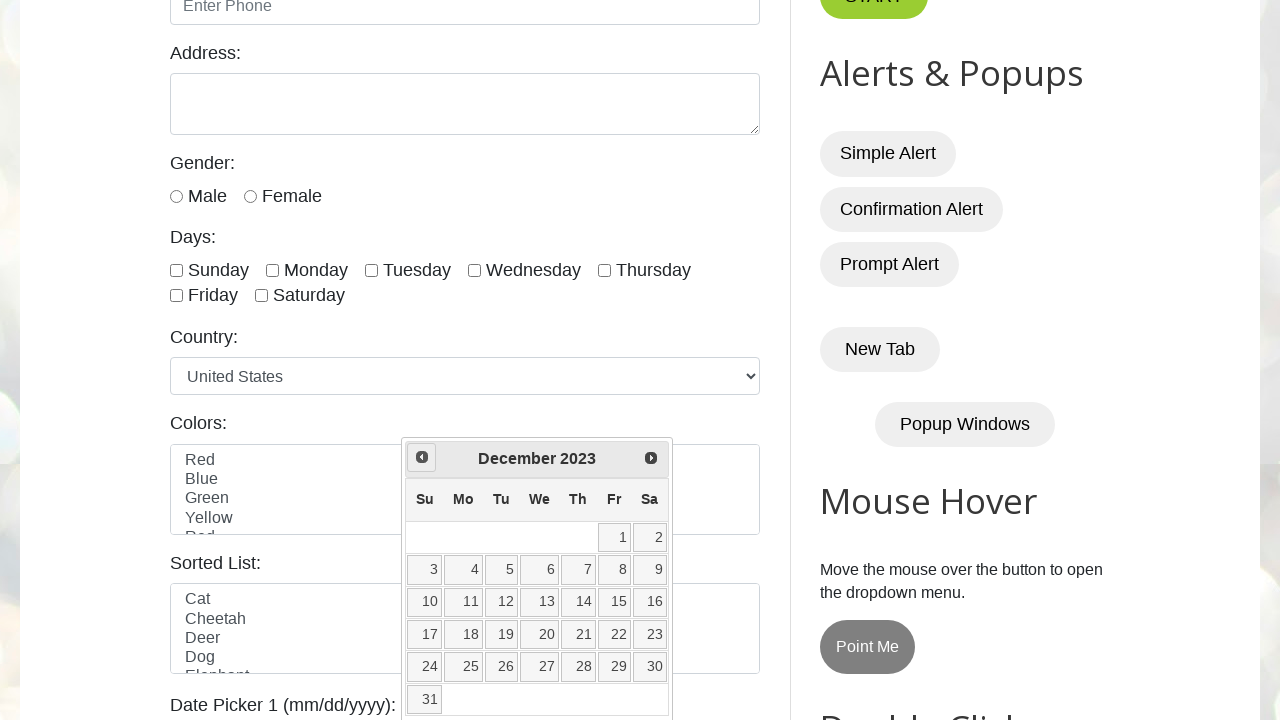

Navigated to previous month in date picker (current: December 2023) at (422, 457) on [title="Prev"]
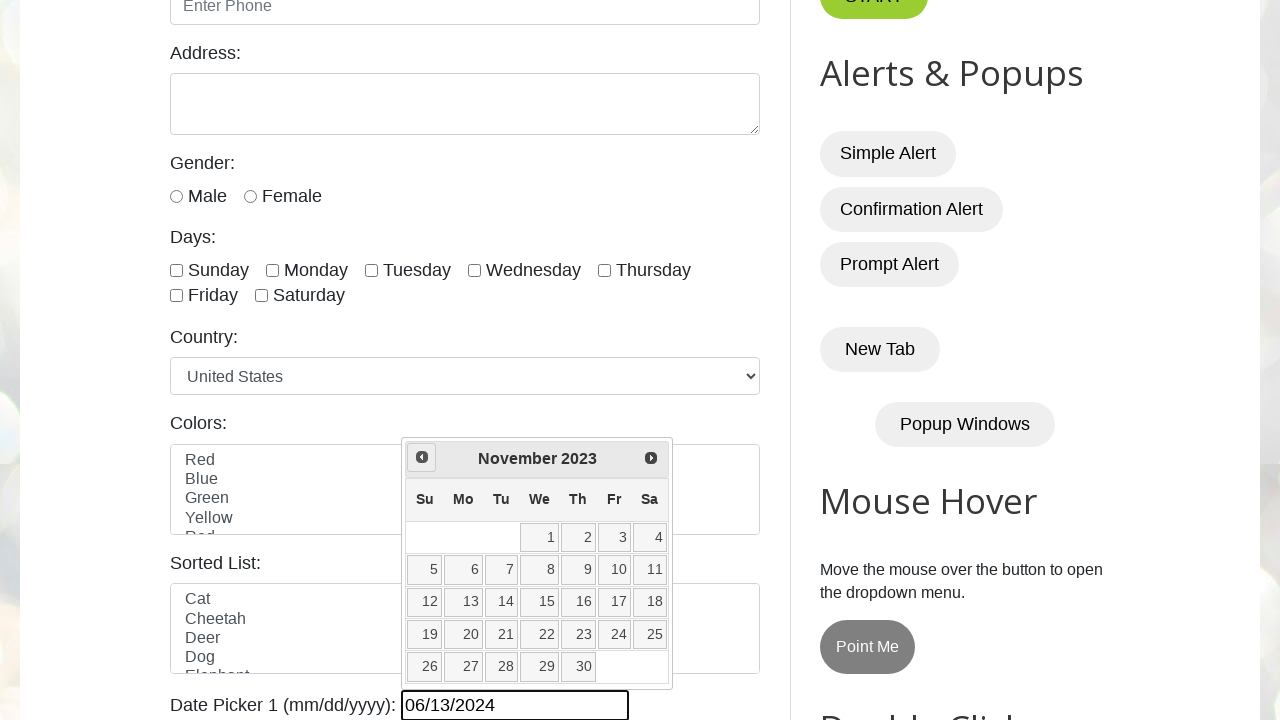

Navigated to previous month in date picker (current: November 2023) at (422, 457) on [title="Prev"]
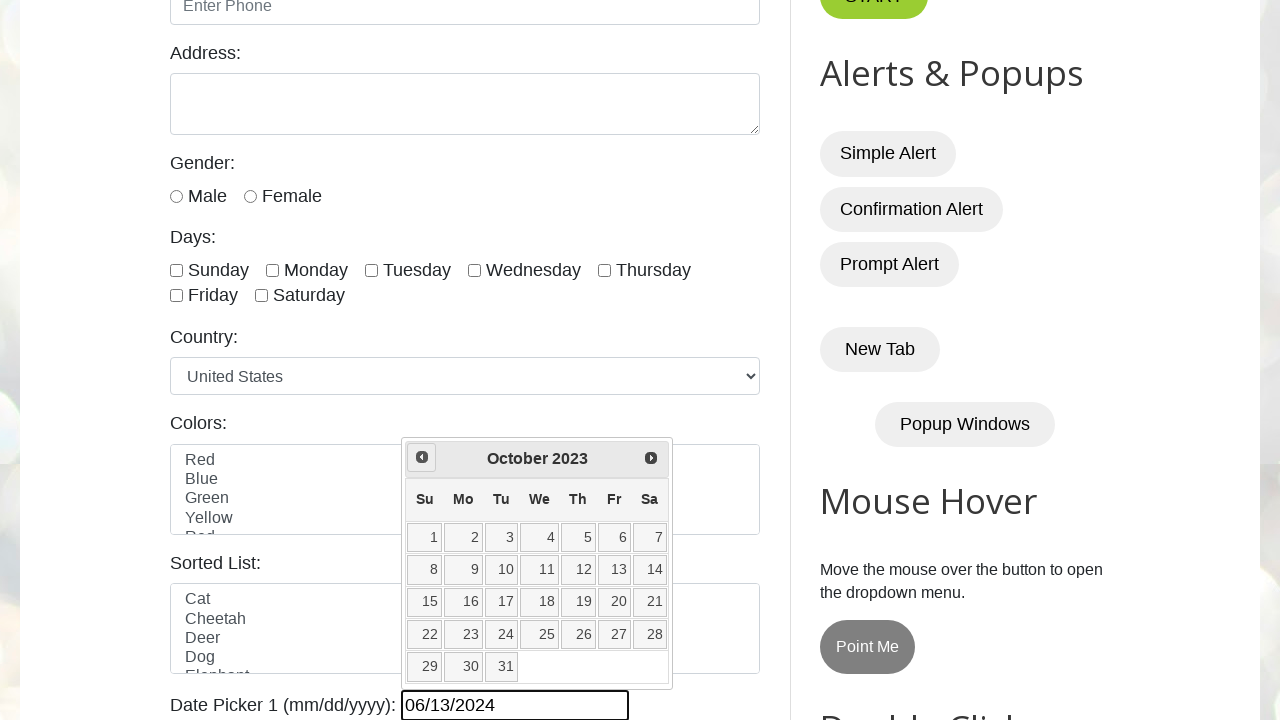

Navigated to previous month in date picker (current: October 2023) at (422, 457) on [title="Prev"]
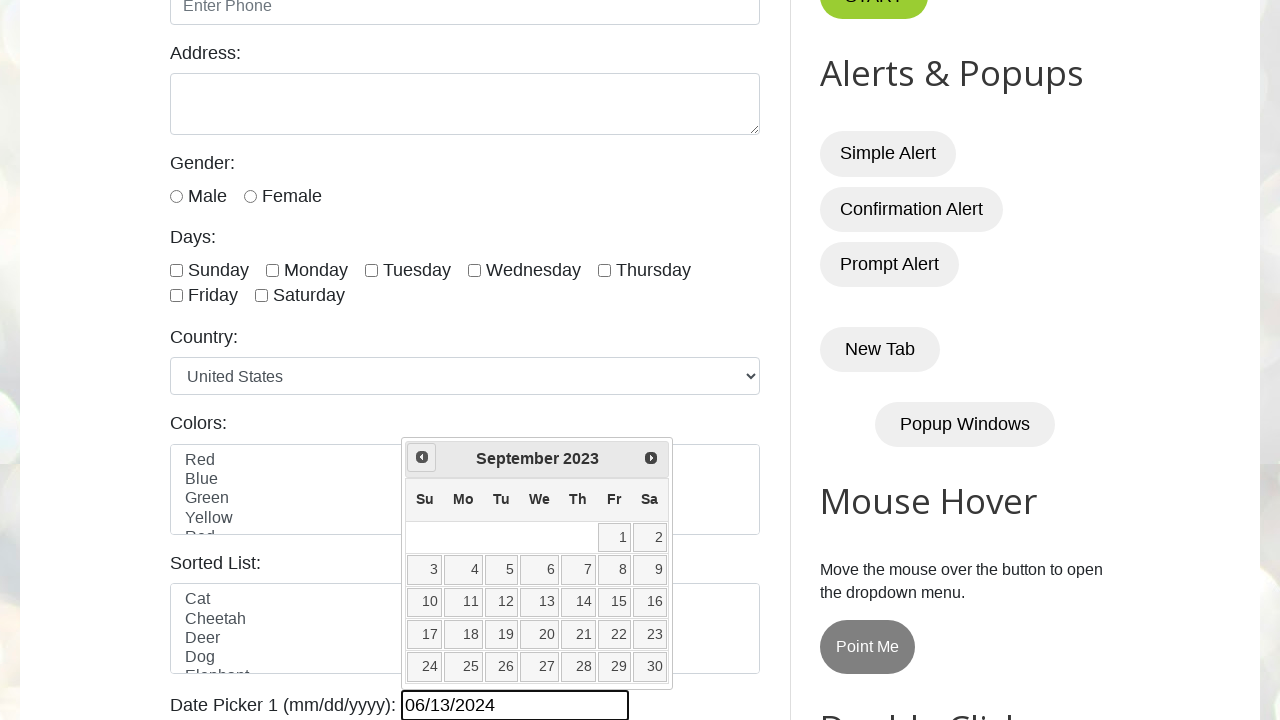

Navigated to previous month in date picker (current: September 2023) at (422, 457) on [title="Prev"]
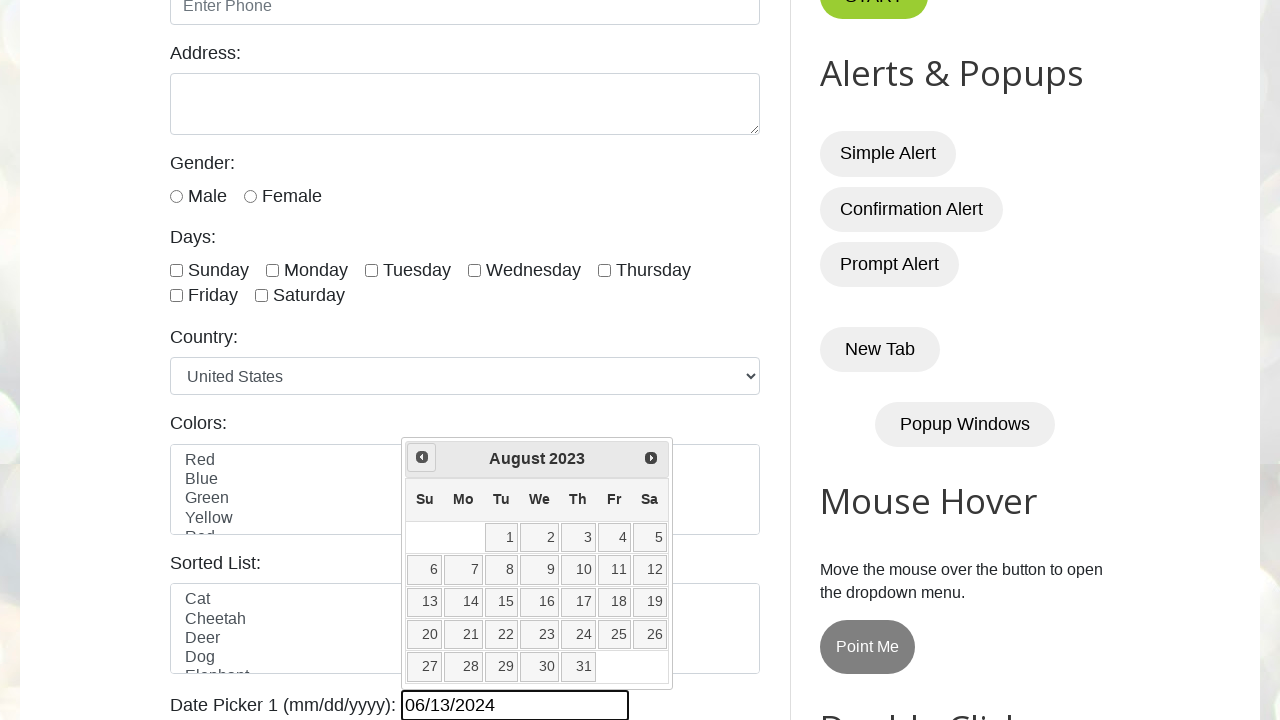

Navigated to previous month in date picker (current: August 2023) at (422, 457) on [title="Prev"]
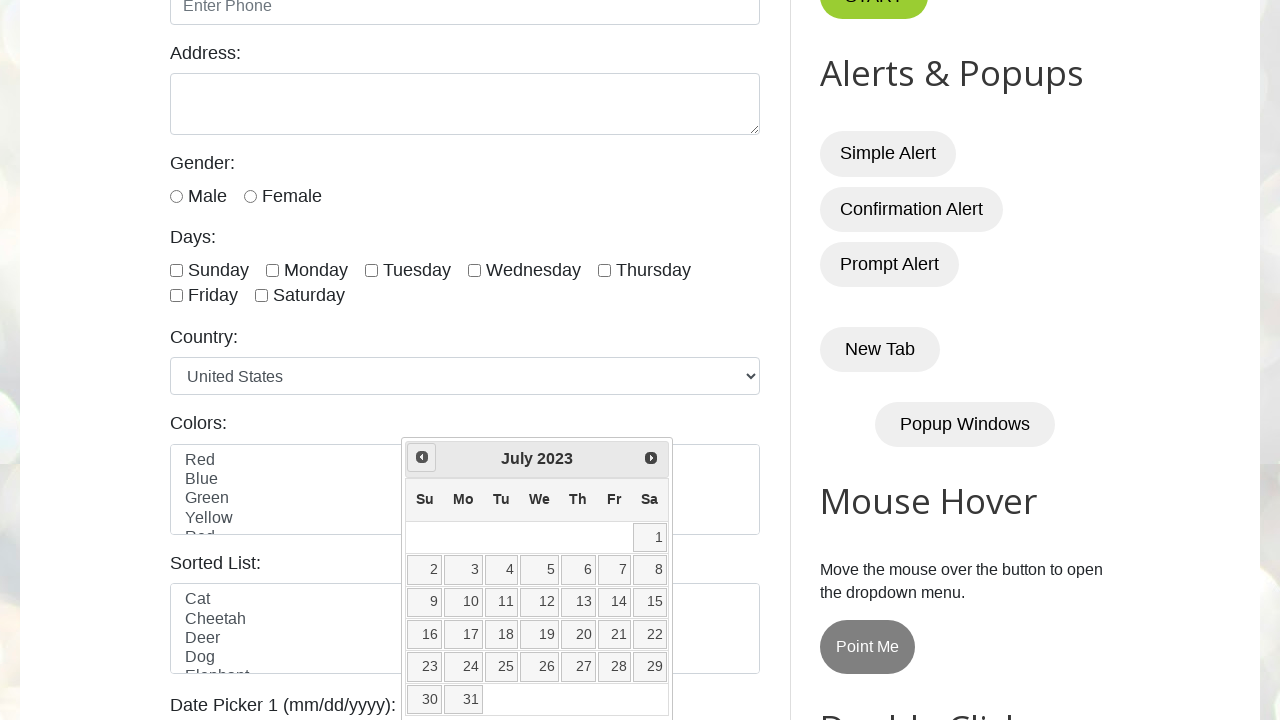

Navigated to previous month in date picker (current: July 2023) at (422, 457) on [title="Prev"]
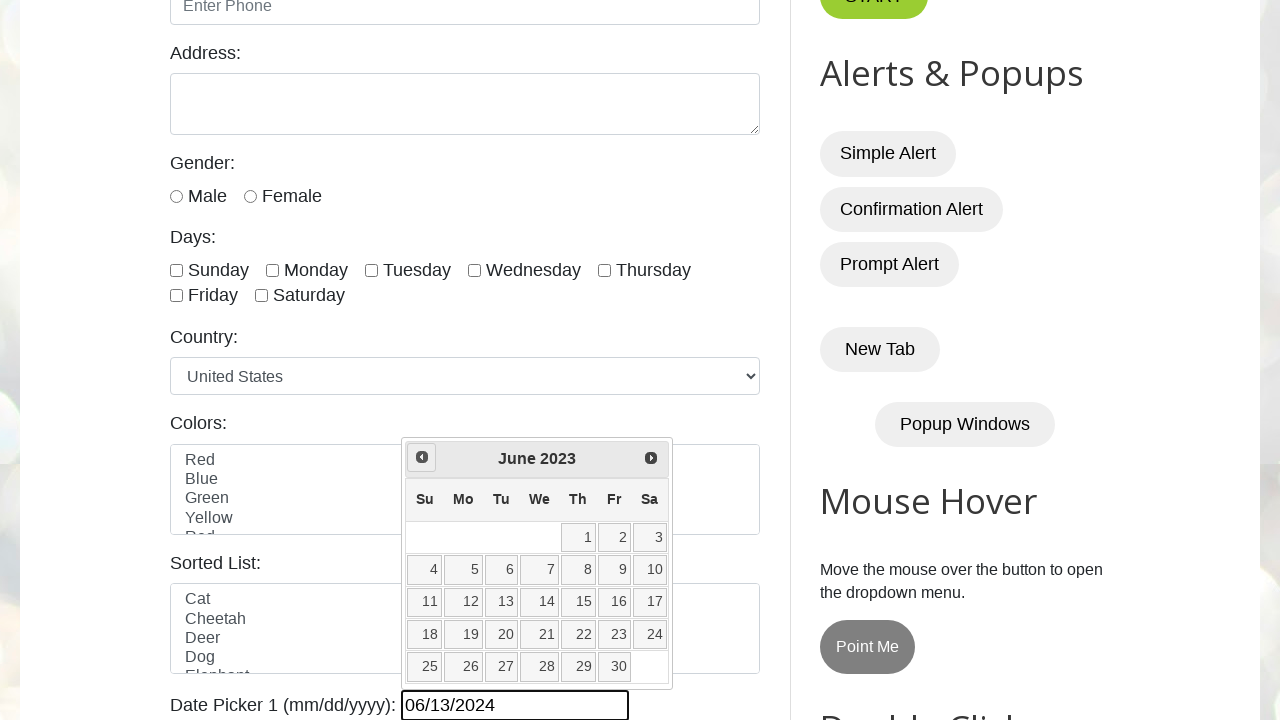

Navigated to previous month in date picker (current: June 2023) at (422, 457) on [title="Prev"]
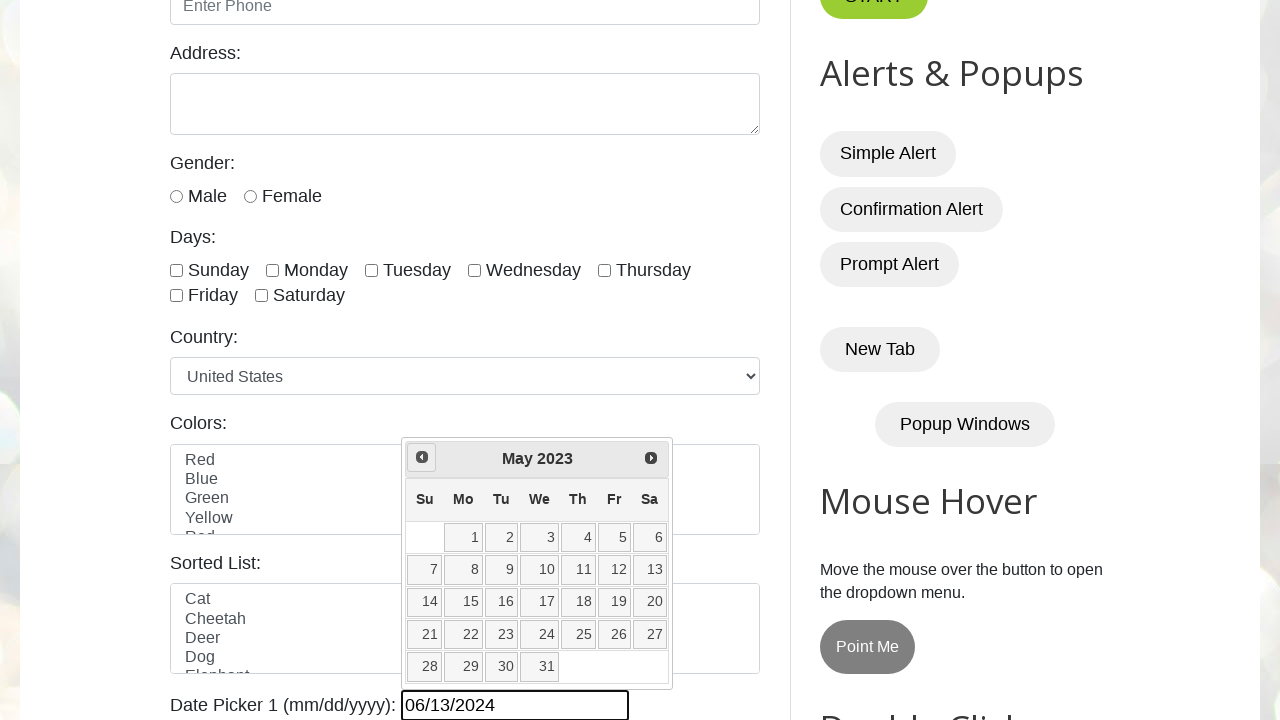

Navigated to previous month in date picker (current: May 2023) at (422, 457) on [title="Prev"]
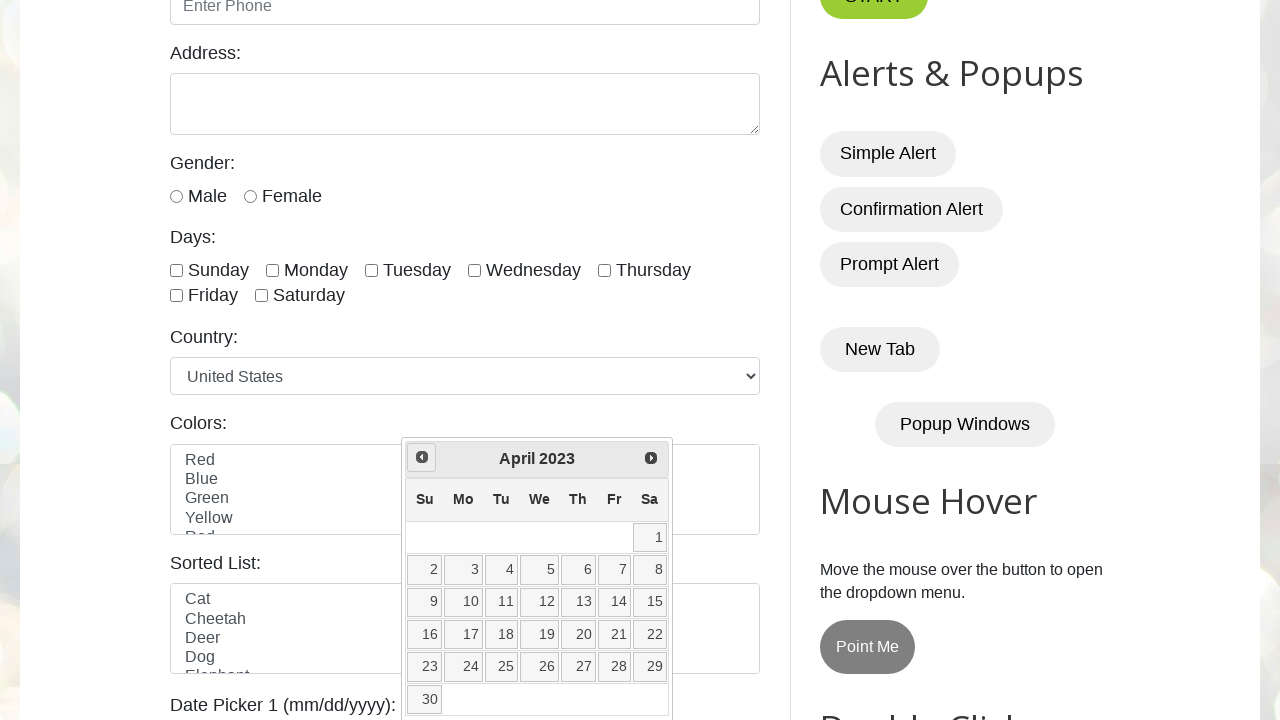

Navigated to previous month in date picker (current: April 2023) at (422, 457) on [title="Prev"]
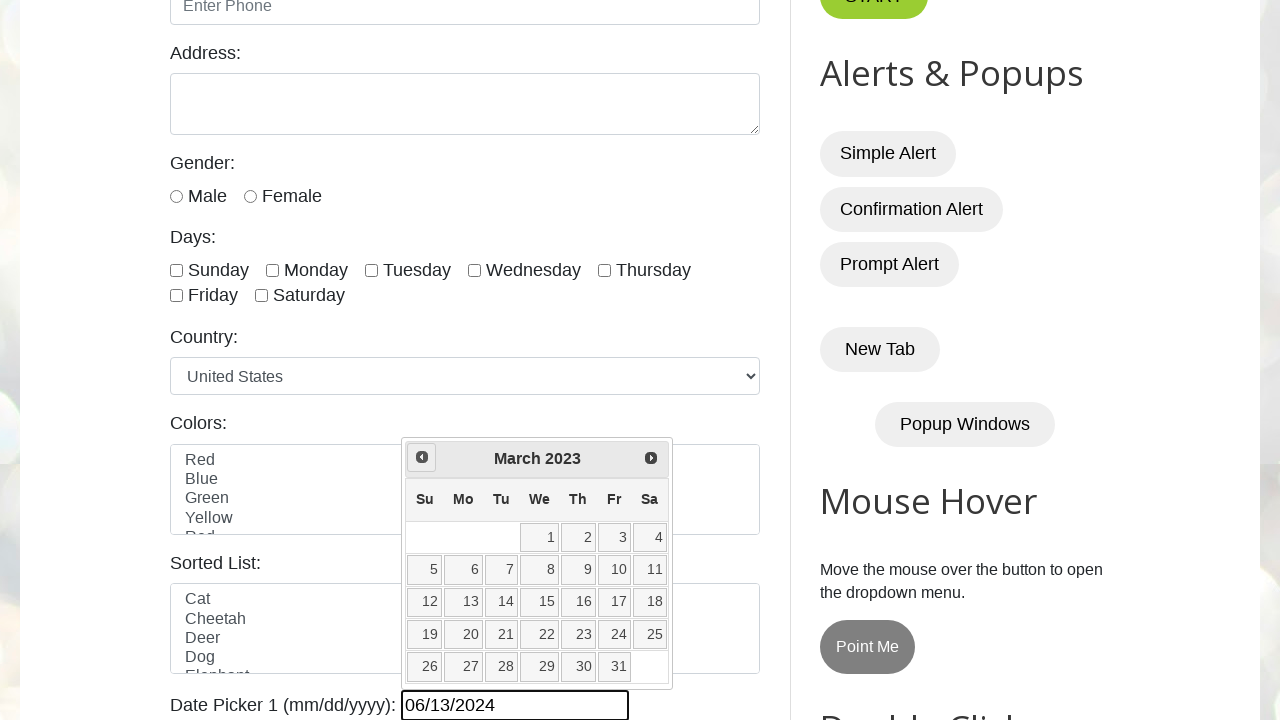

Navigated to previous month in date picker (current: March 2023) at (422, 457) on [title="Prev"]
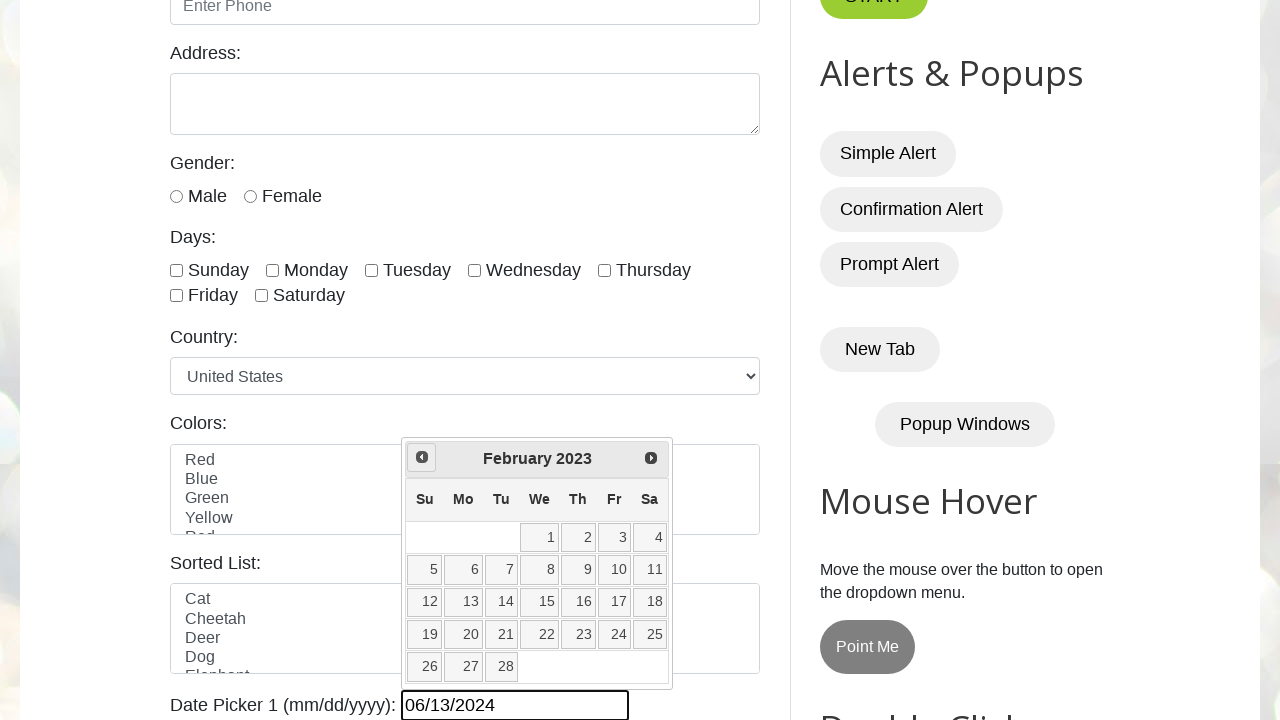

Navigated to previous month in date picker (current: February 2023) at (422, 457) on [title="Prev"]
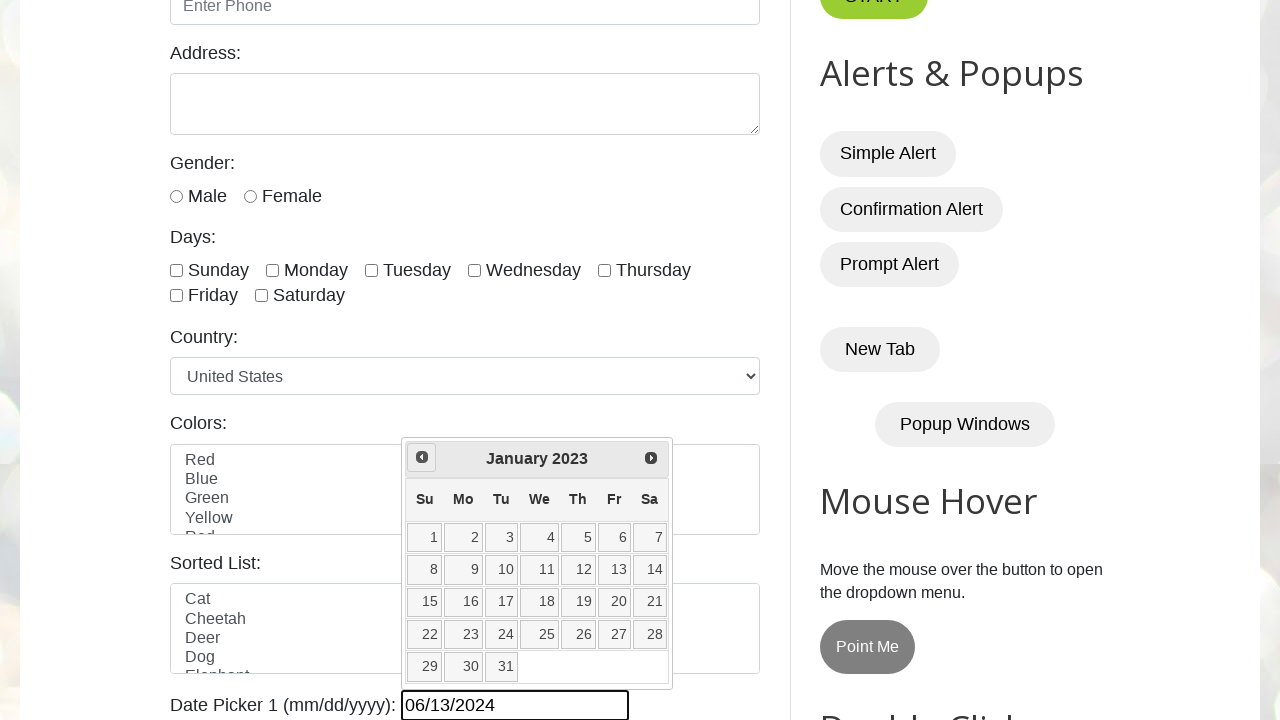

Navigated to previous month in date picker (current: January 2023) at (422, 457) on [title="Prev"]
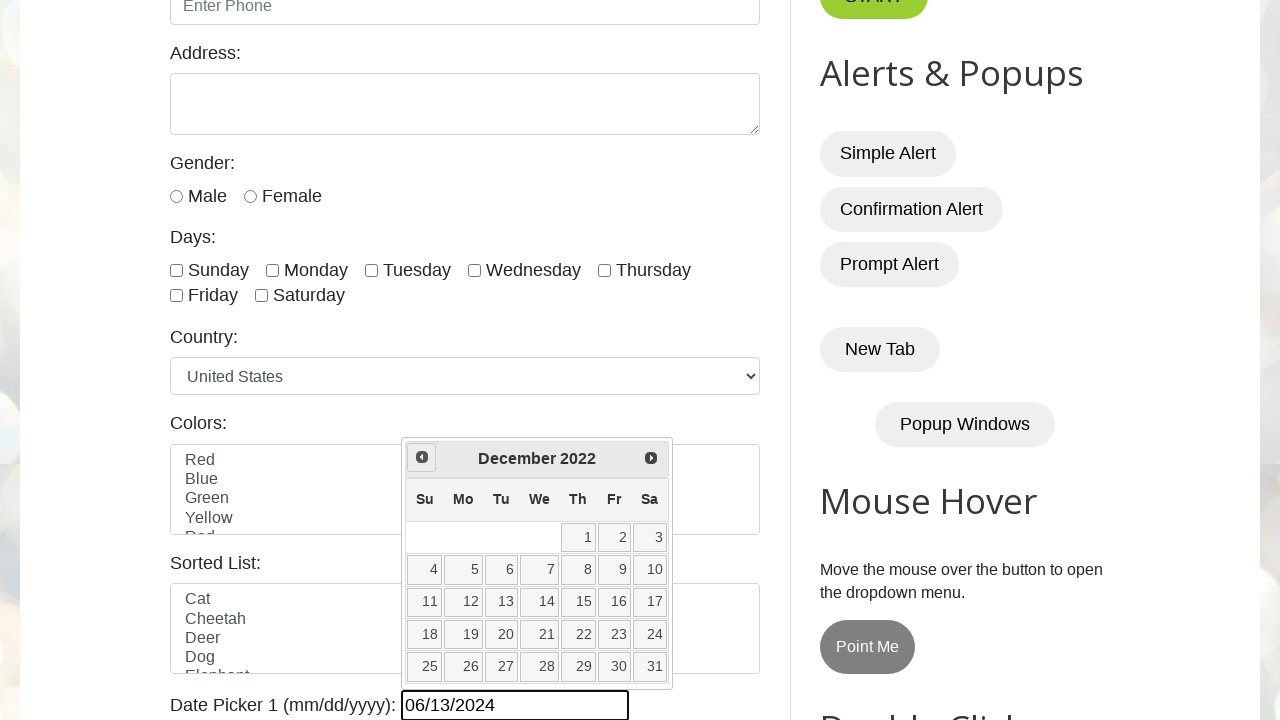

Navigated to previous month in date picker (current: December 2022) at (422, 457) on [title="Prev"]
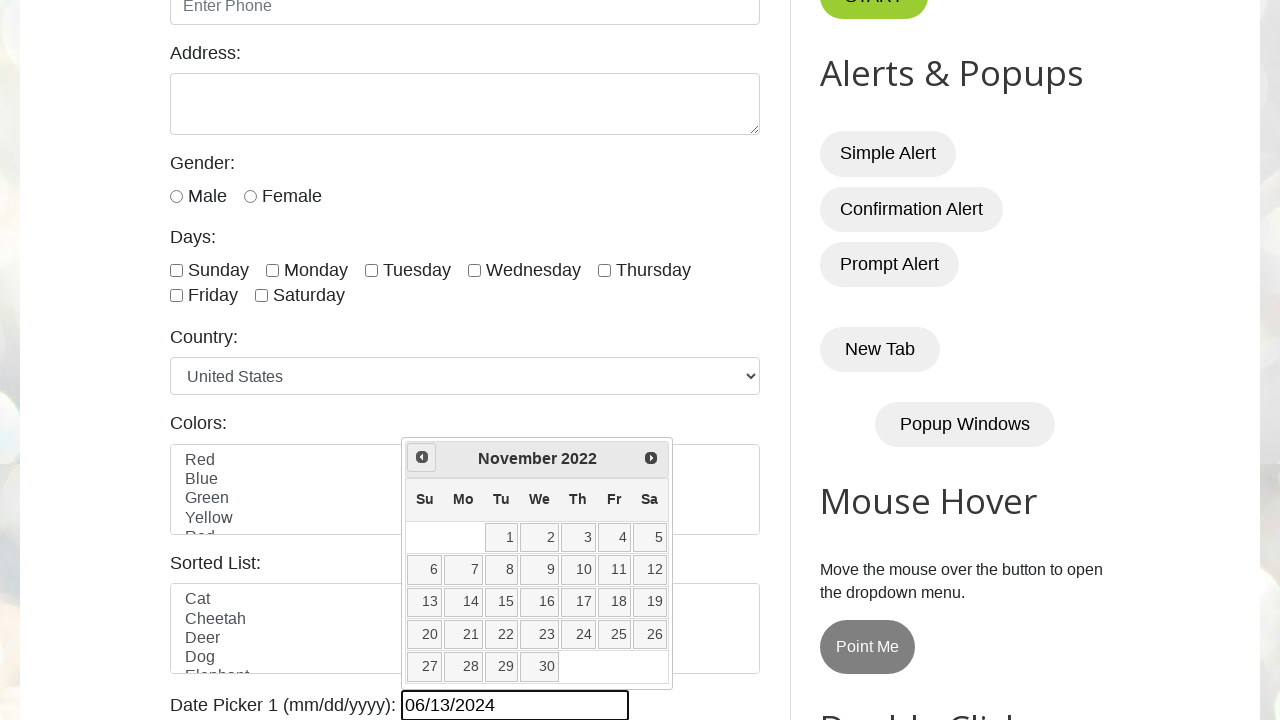

Navigated to previous month in date picker (current: November 2022) at (422, 457) on [title="Prev"]
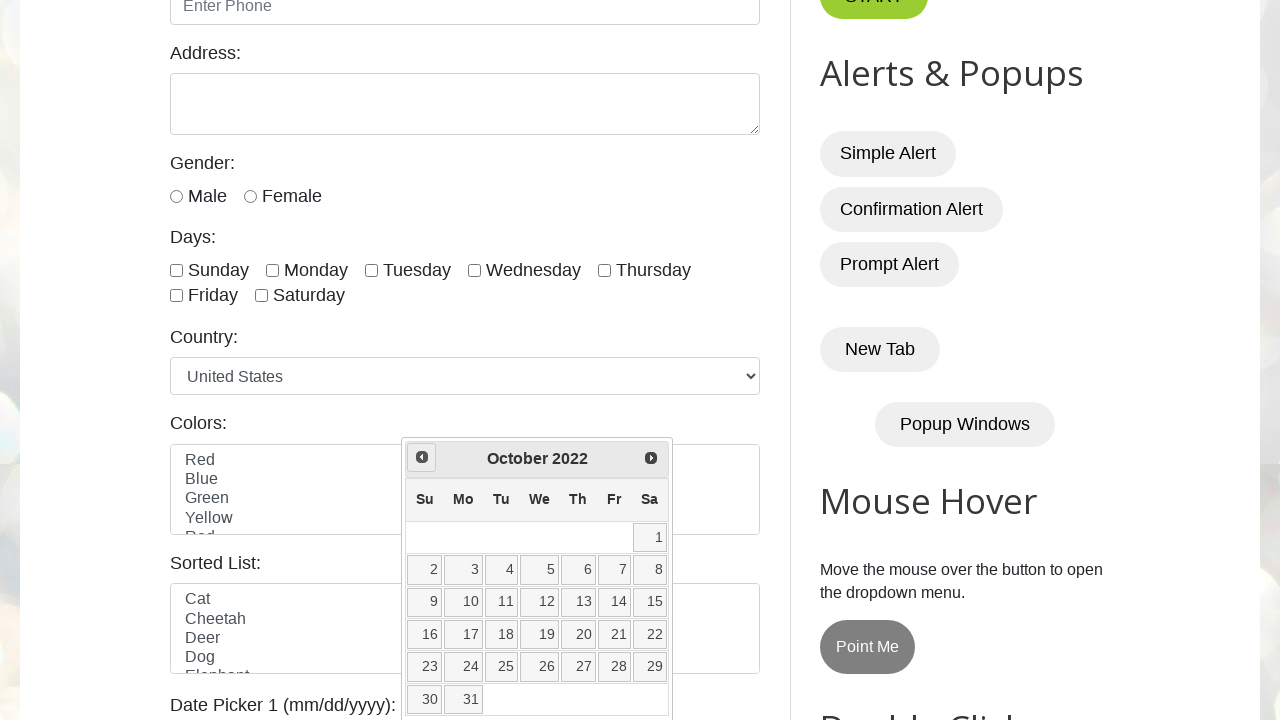

Navigated to previous month in date picker (current: October 2022) at (422, 457) on [title="Prev"]
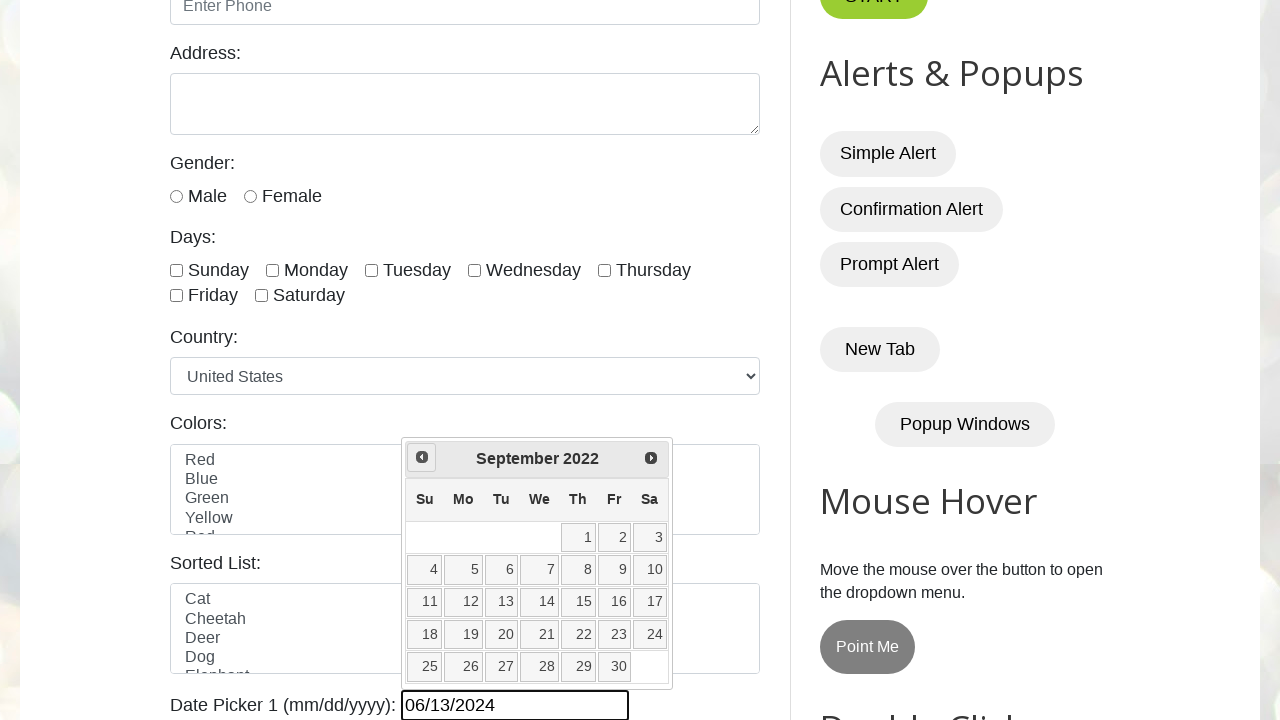

Navigated to previous month in date picker (current: September 2022) at (422, 457) on [title="Prev"]
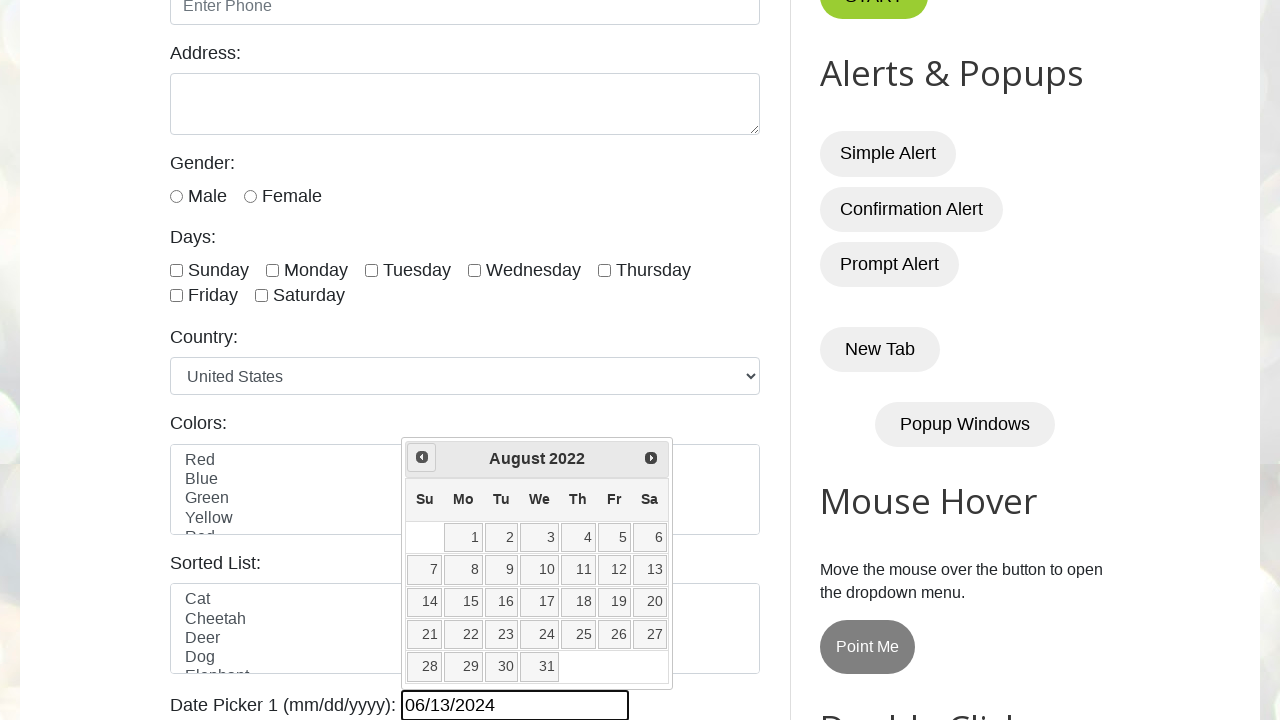

Navigated to previous month in date picker (current: August 2022) at (422, 457) on [title="Prev"]
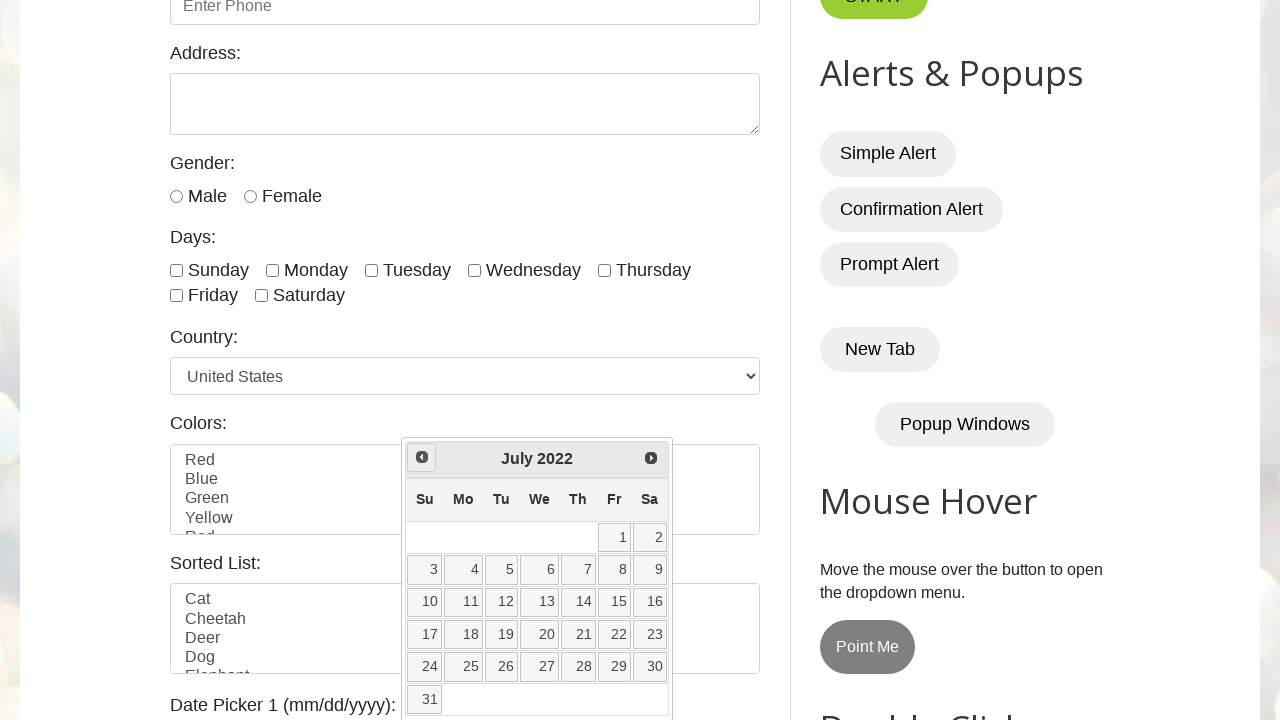

Navigated to previous month in date picker (current: July 2022) at (422, 457) on [title="Prev"]
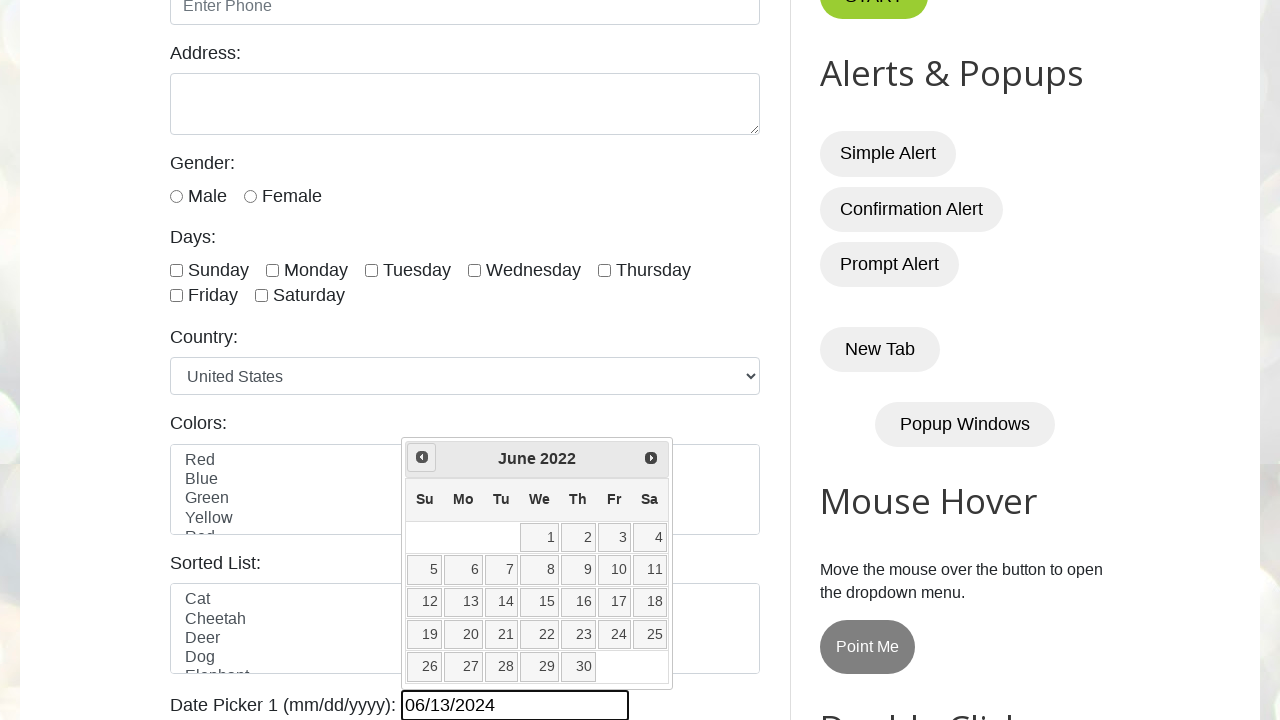

Navigated to previous month in date picker (current: June 2022) at (422, 457) on [title="Prev"]
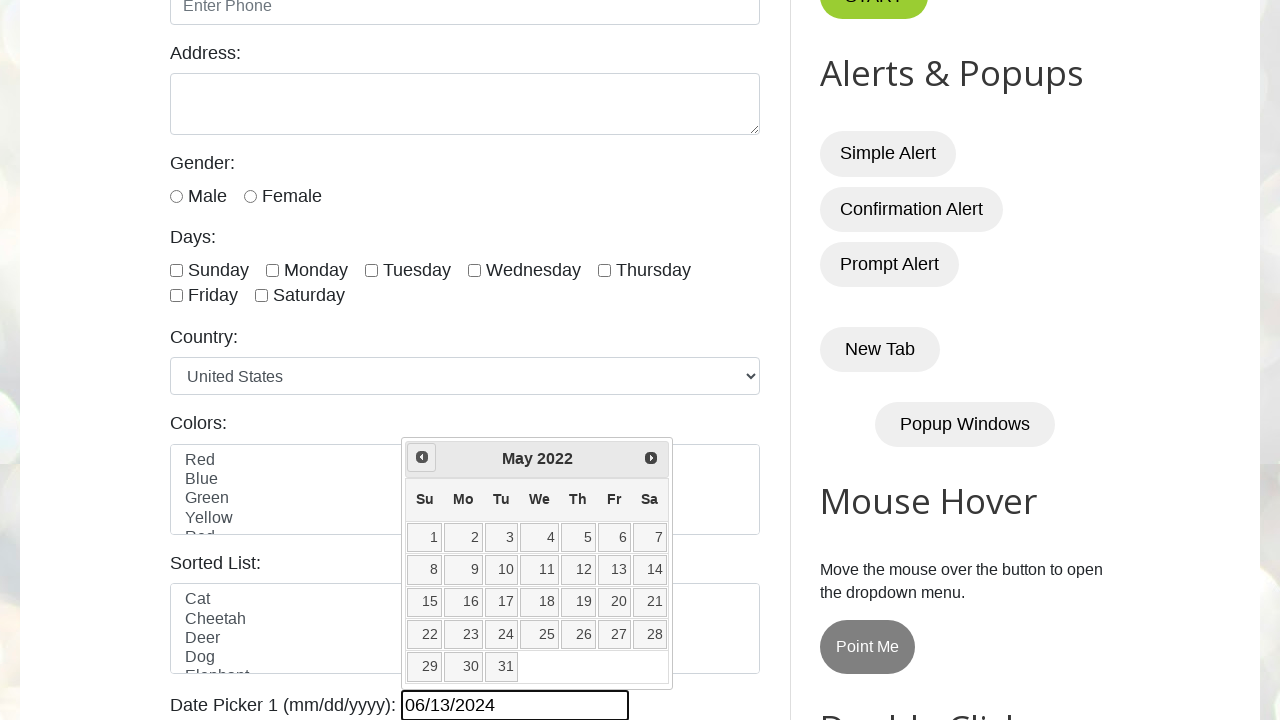

Navigated to previous month in date picker (current: May 2022) at (422, 457) on [title="Prev"]
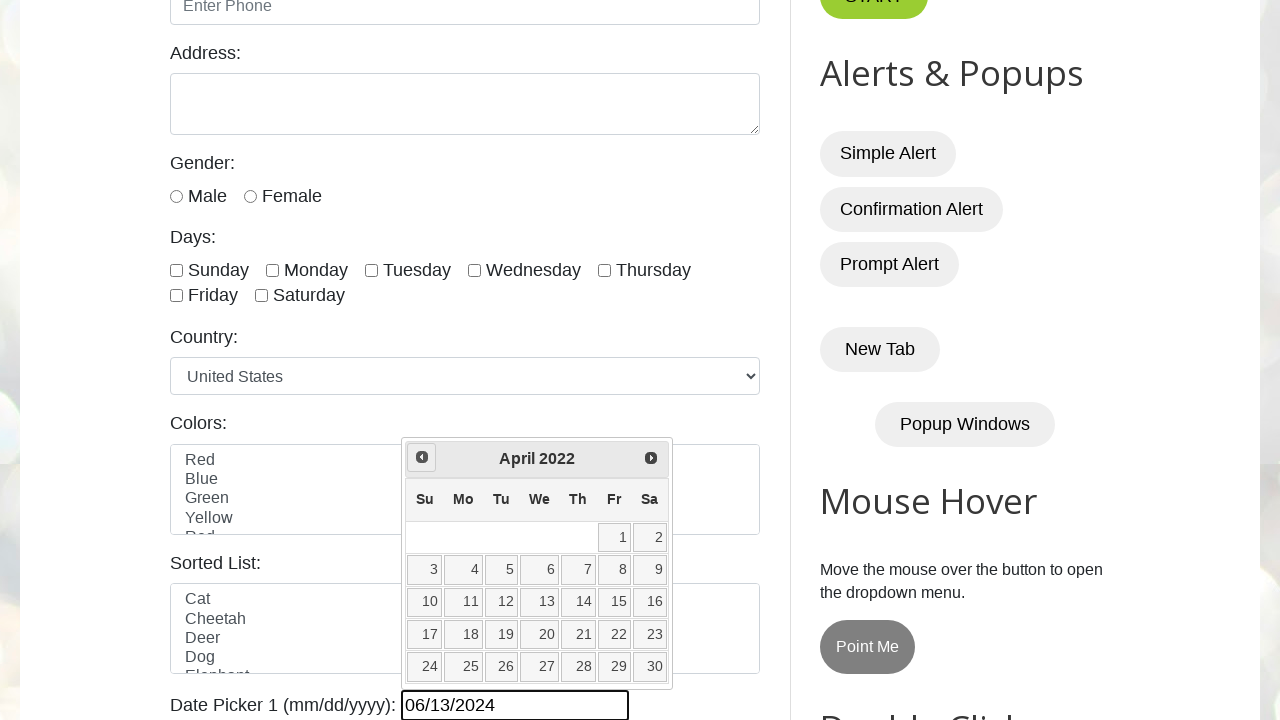

Navigated to previous month in date picker (current: April 2022) at (422, 457) on [title="Prev"]
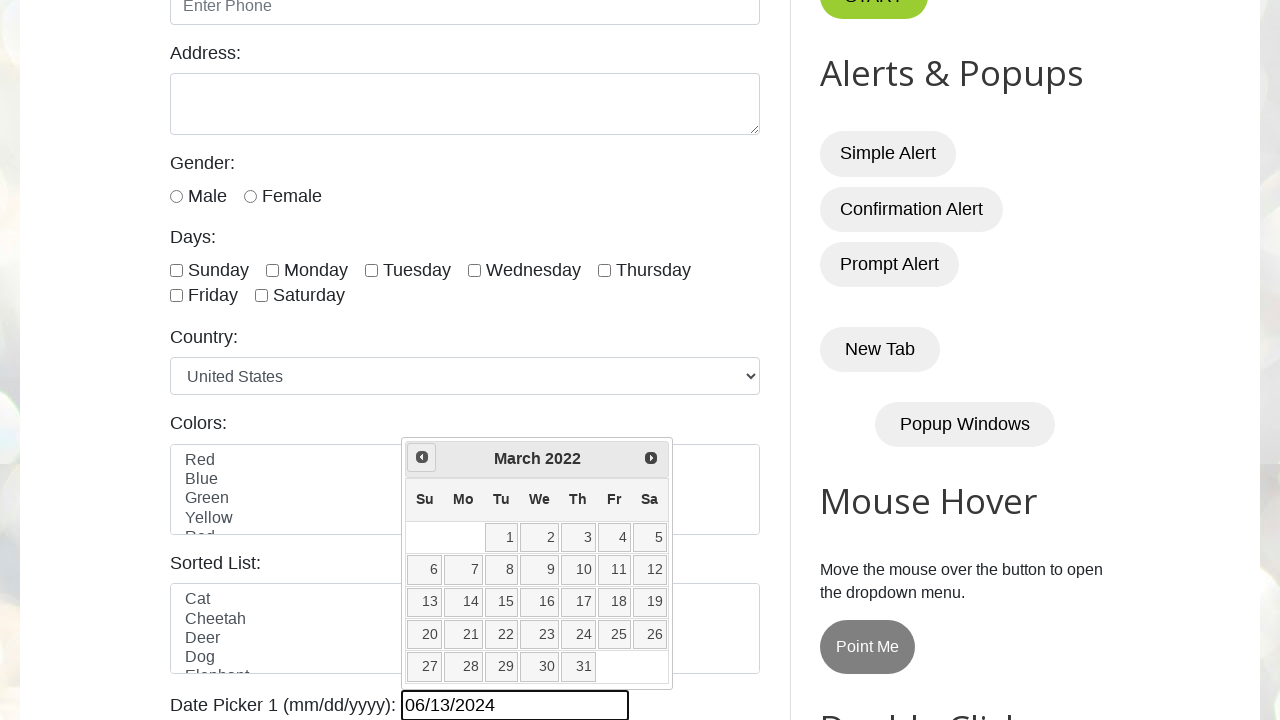

Navigated to previous month in date picker (current: March 2022) at (422, 457) on [title="Prev"]
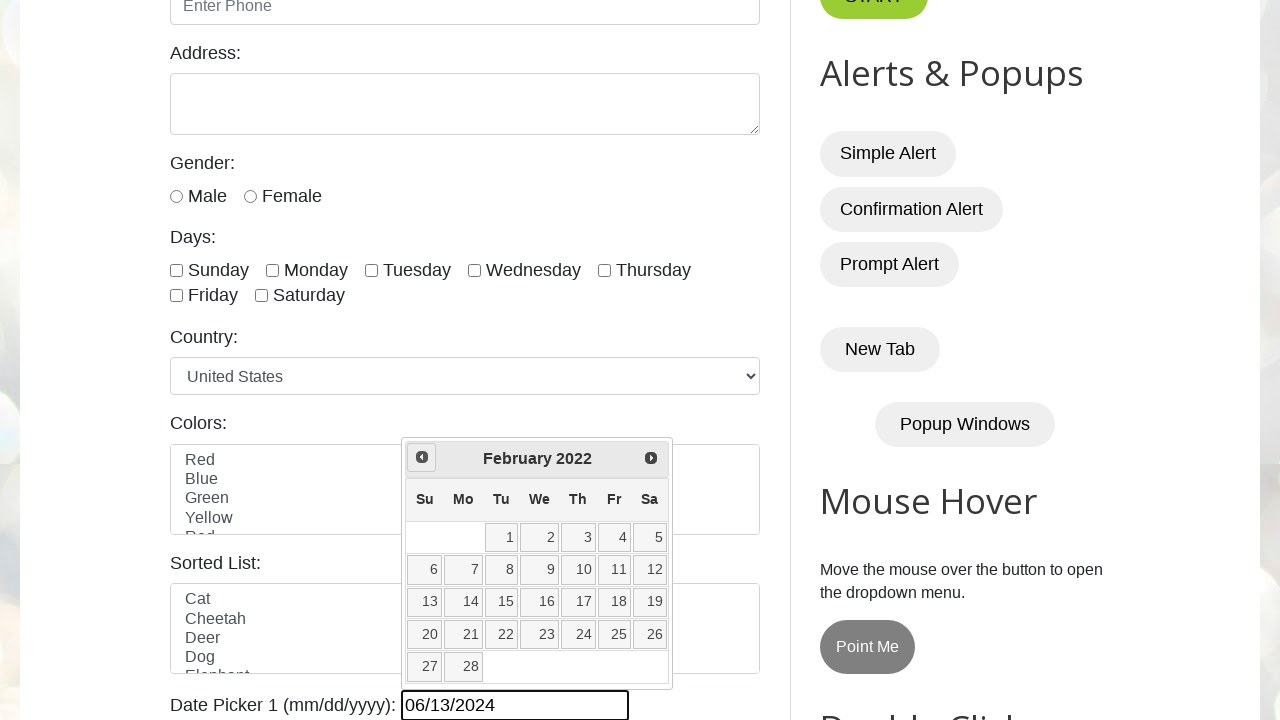

Navigated to previous month in date picker (current: February 2022) at (422, 457) on [title="Prev"]
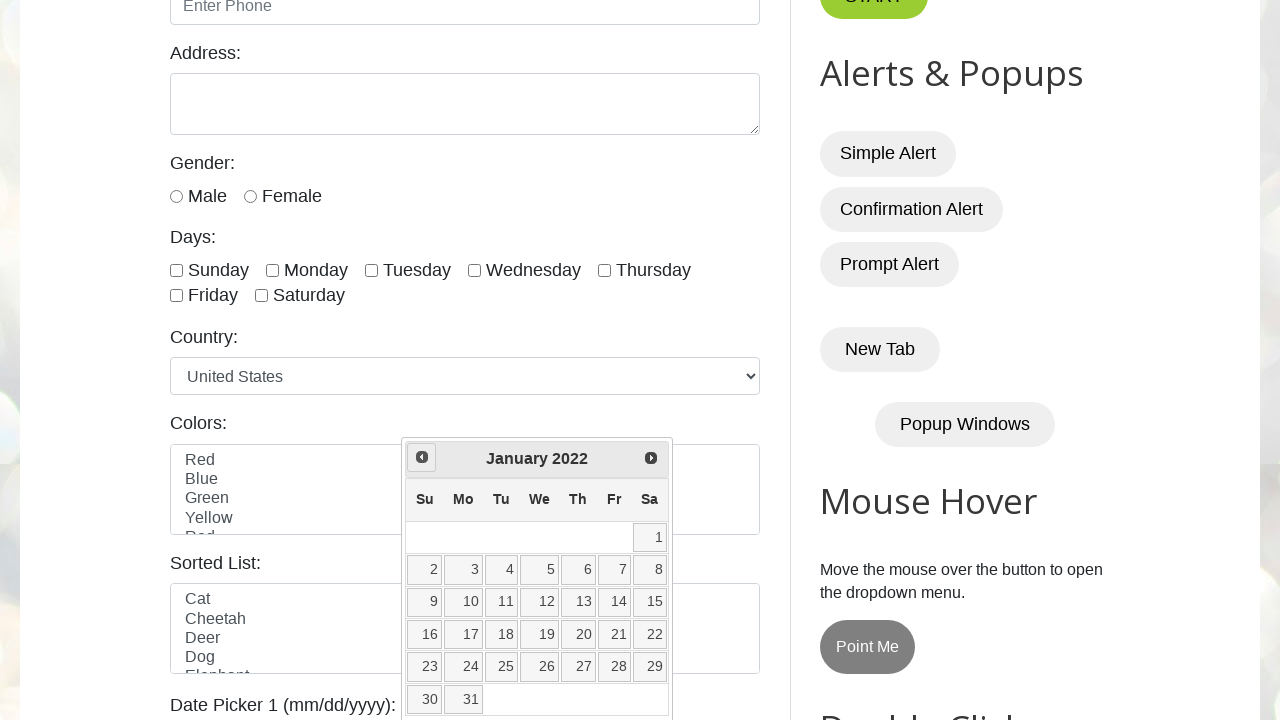

Navigated to previous month in date picker (current: January 2022) at (422, 457) on [title="Prev"]
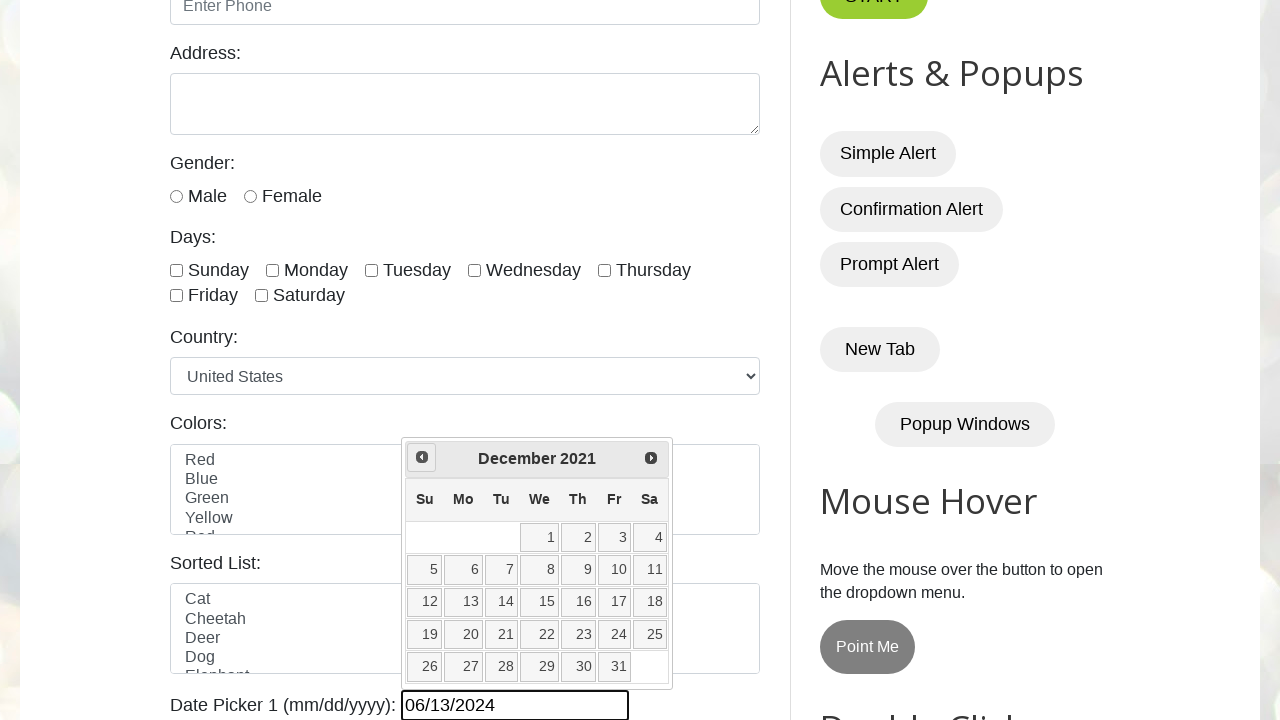

Navigated to previous month in date picker (current: December 2021) at (422, 457) on [title="Prev"]
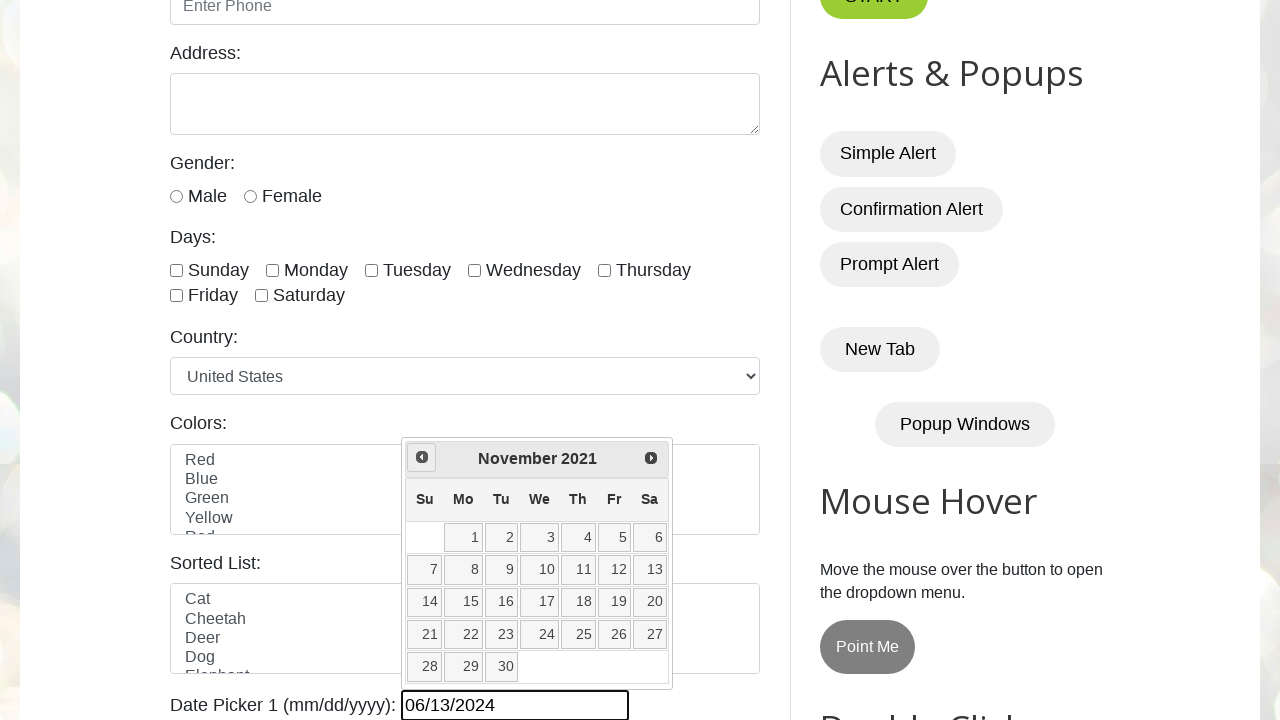

Navigated to previous month in date picker (current: November 2021) at (422, 457) on [title="Prev"]
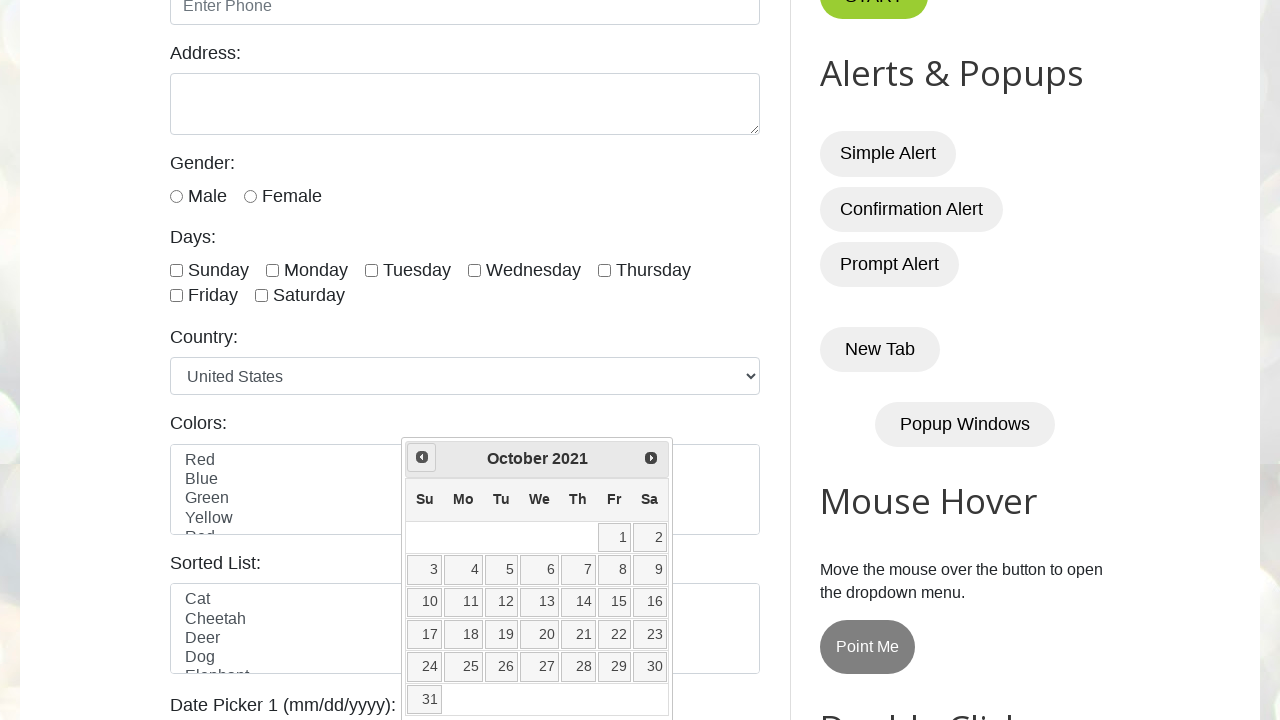

Navigated to previous month in date picker (current: October 2021) at (422, 457) on [title="Prev"]
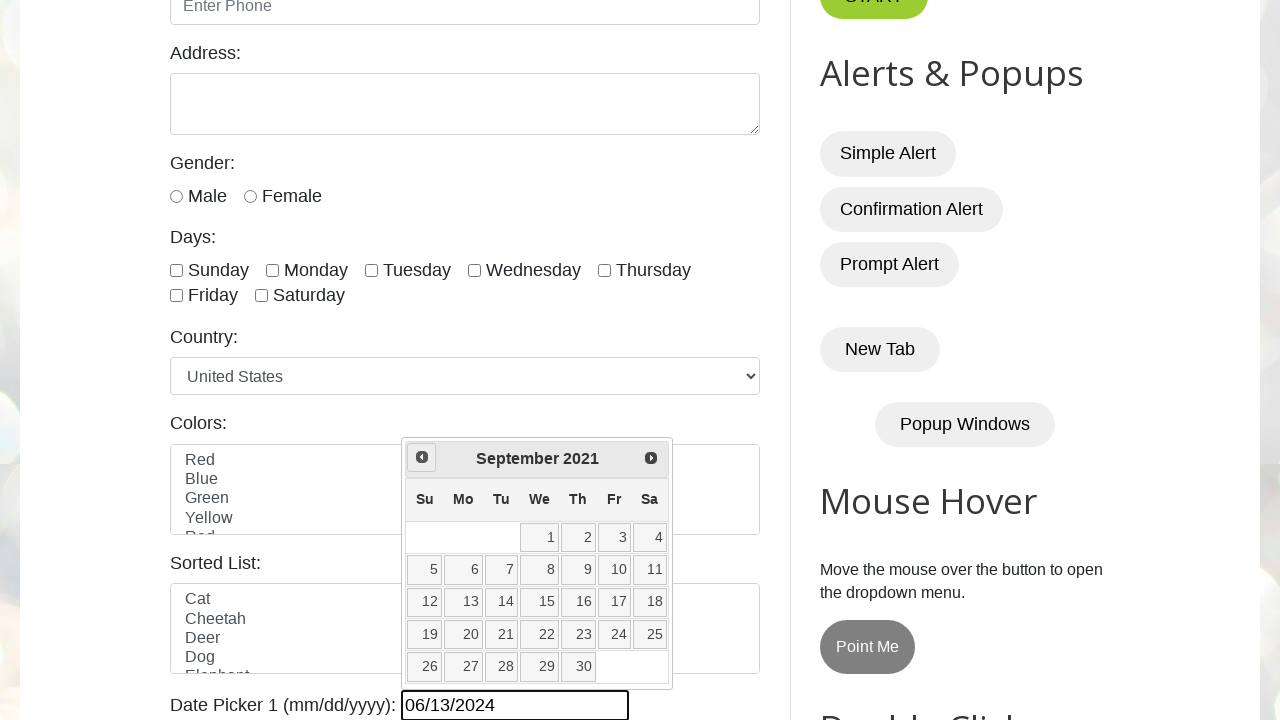

Navigated to previous month in date picker (current: September 2021) at (422, 457) on [title="Prev"]
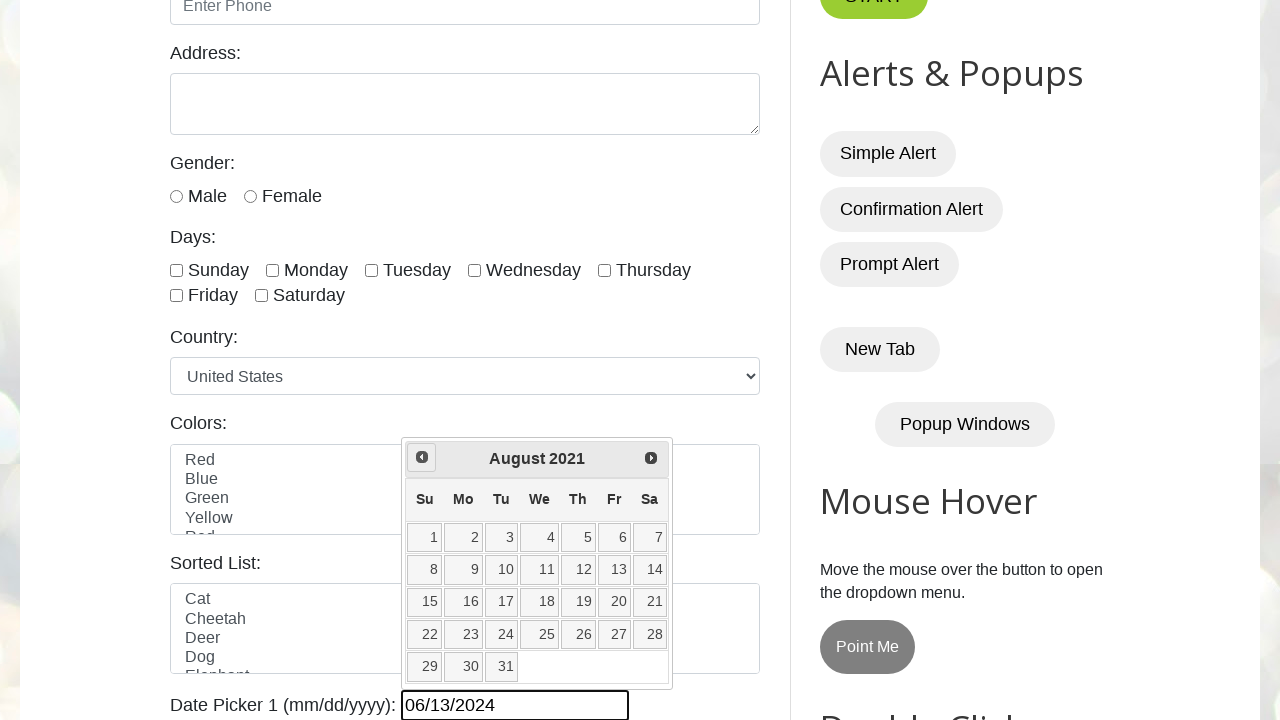

Navigated to previous month in date picker (current: August 2021) at (422, 457) on [title="Prev"]
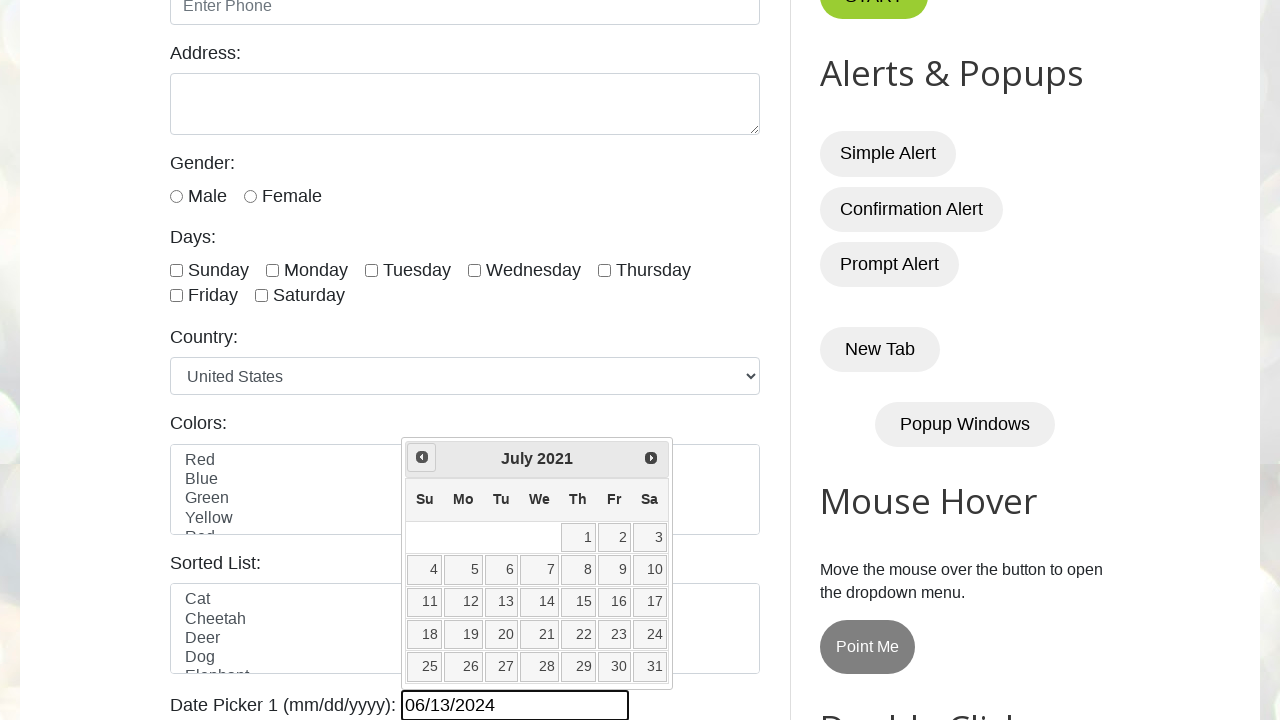

Navigated to previous month in date picker (current: July 2021) at (422, 457) on [title="Prev"]
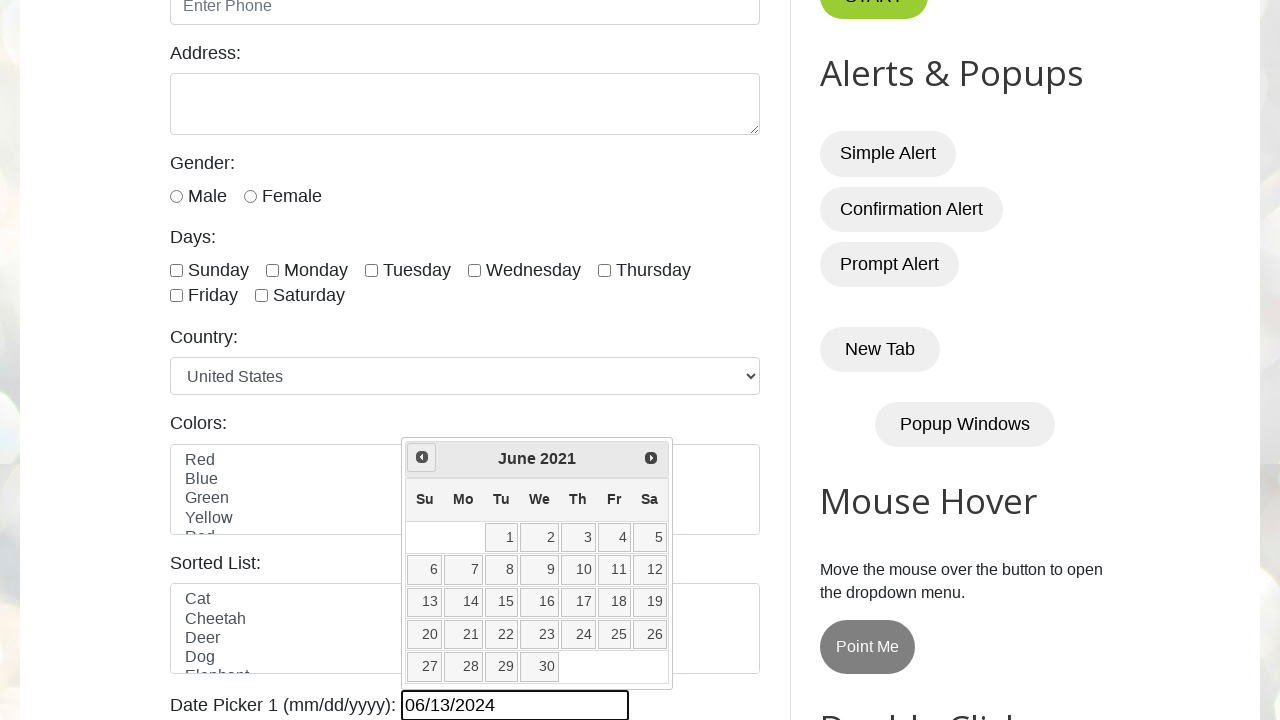

Navigated to previous month in date picker (current: June 2021) at (422, 457) on [title="Prev"]
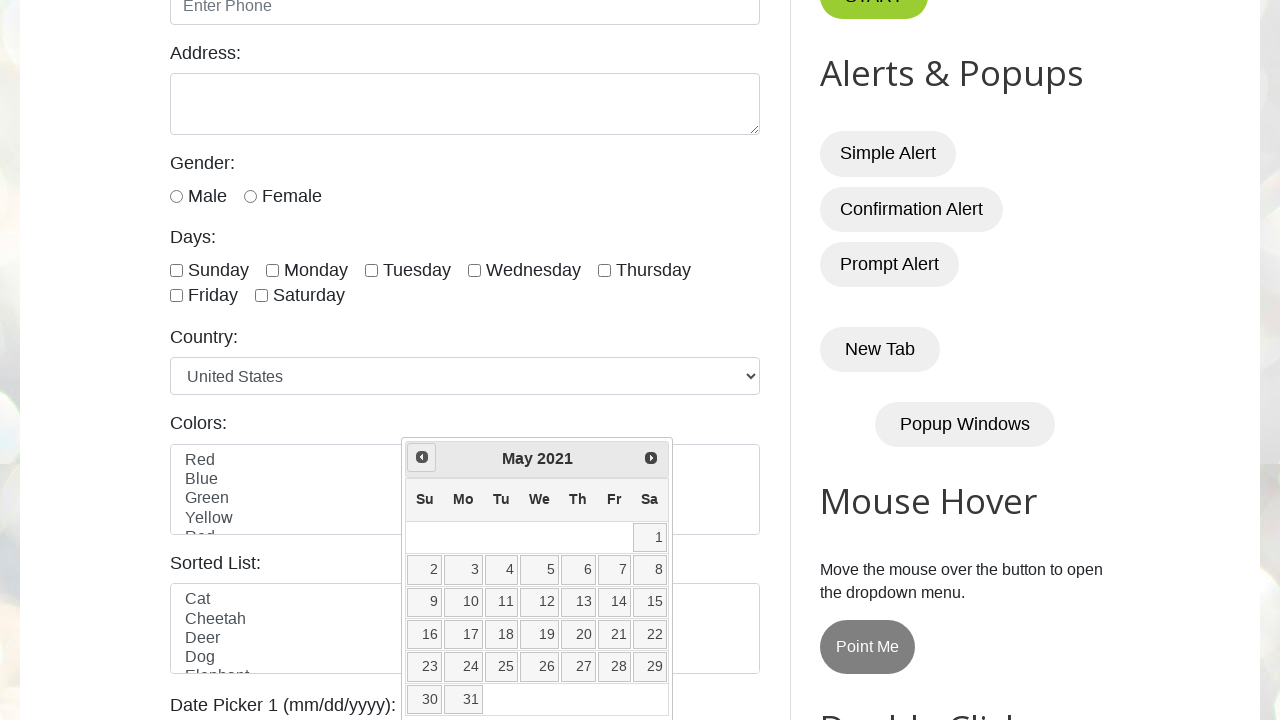

Selected date '13' from date picker (target: May 13, 2021) at (578, 602) on //a[@class='ui-state-default'][text()='13']
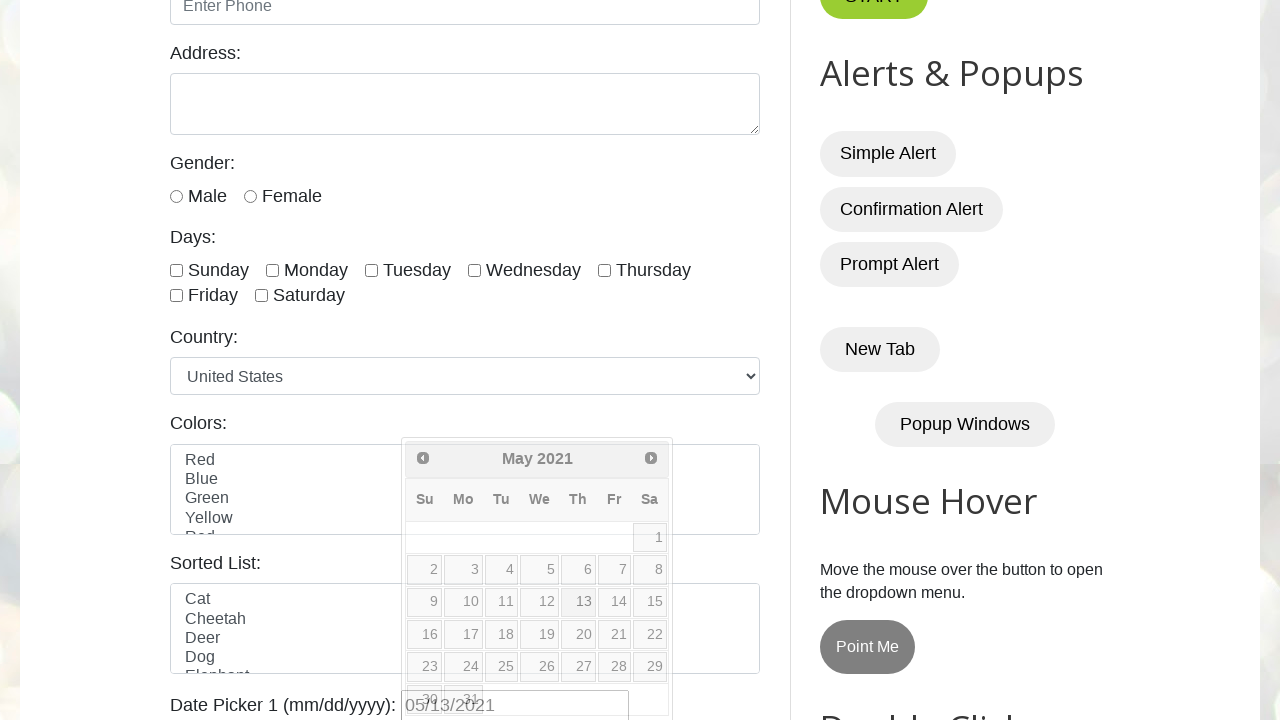

Waited 2000ms for date selection to complete
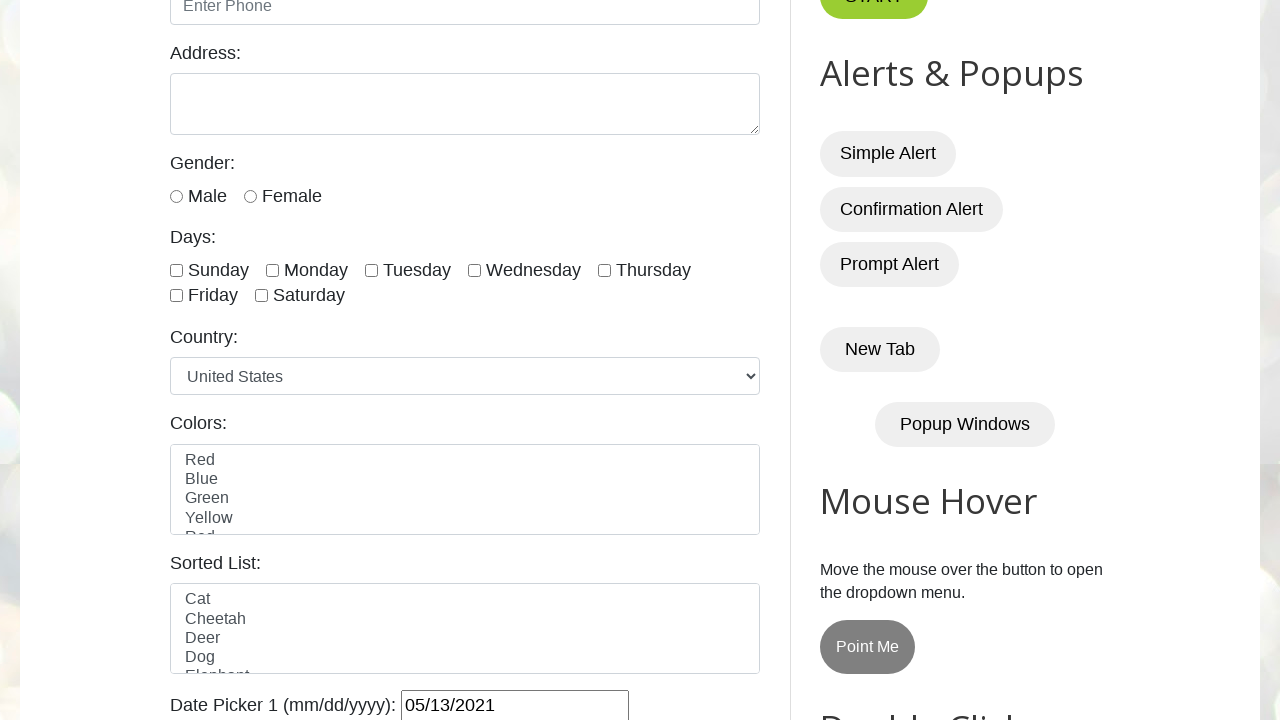

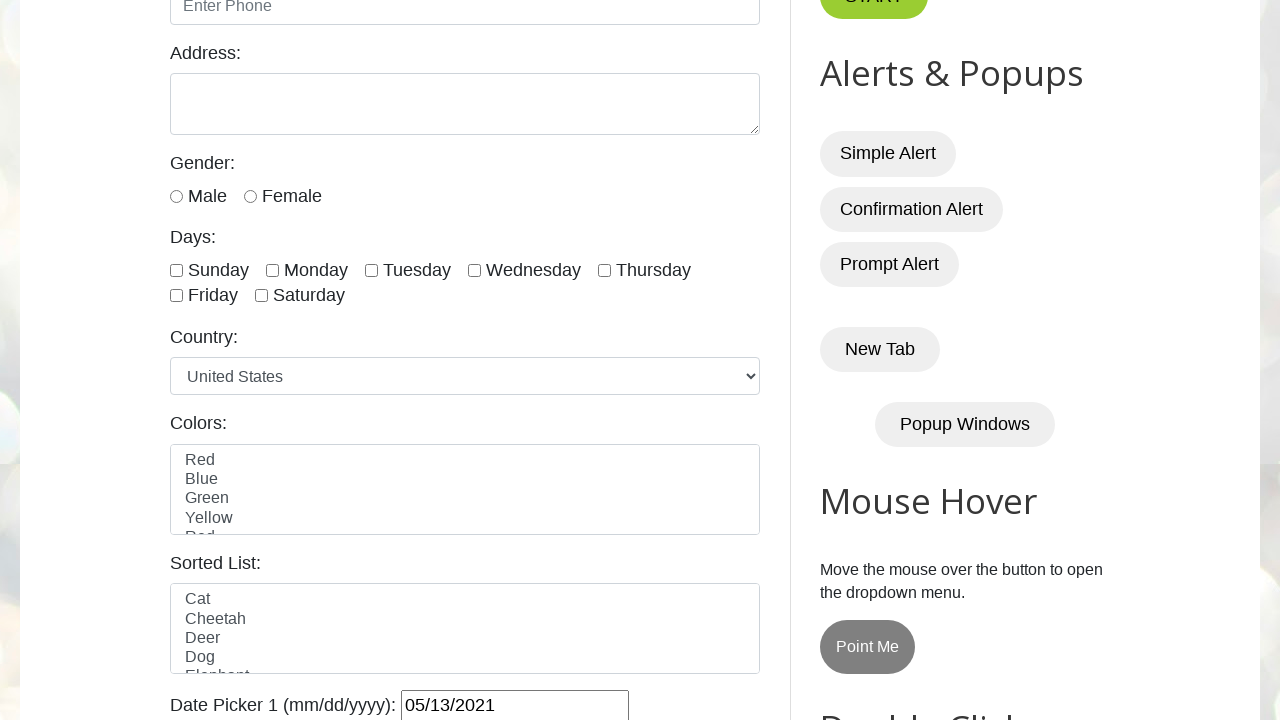